Tests selecting all checkboxes on a page with multiple checkbox fields

Starting URL: https://automationfc.github.io/multiple-fields/

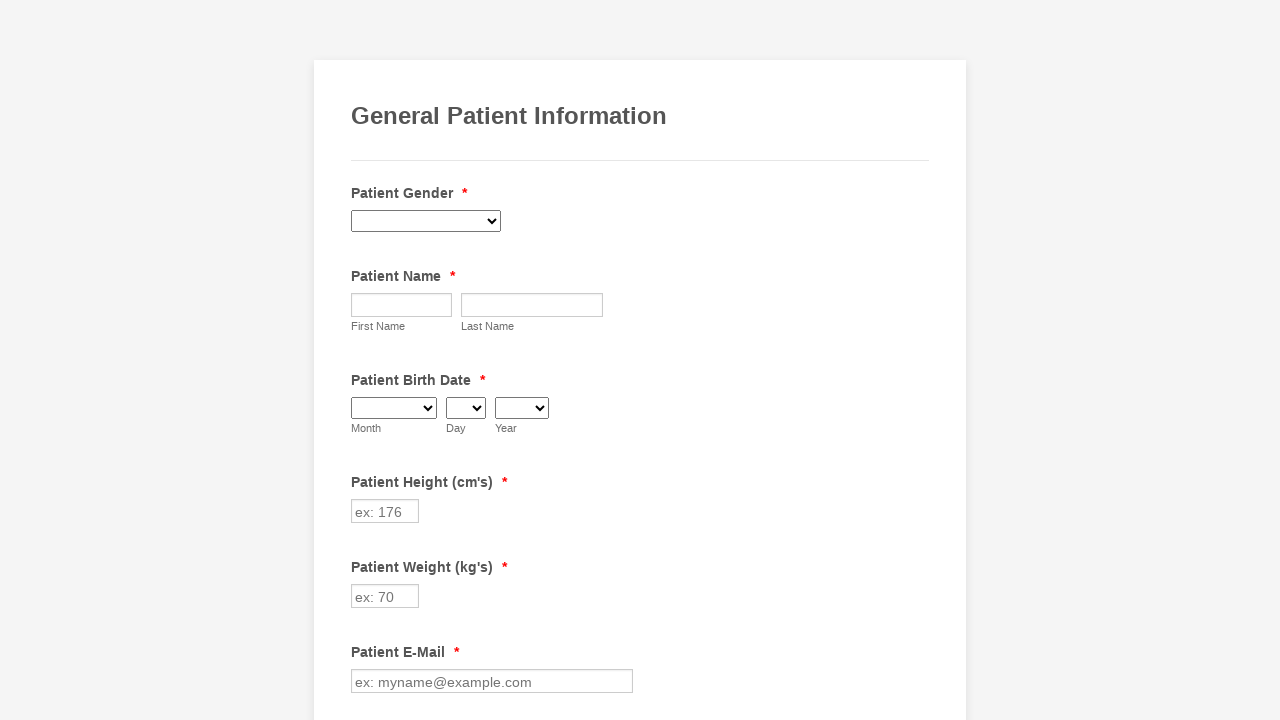

Navigated to multiple fields test page
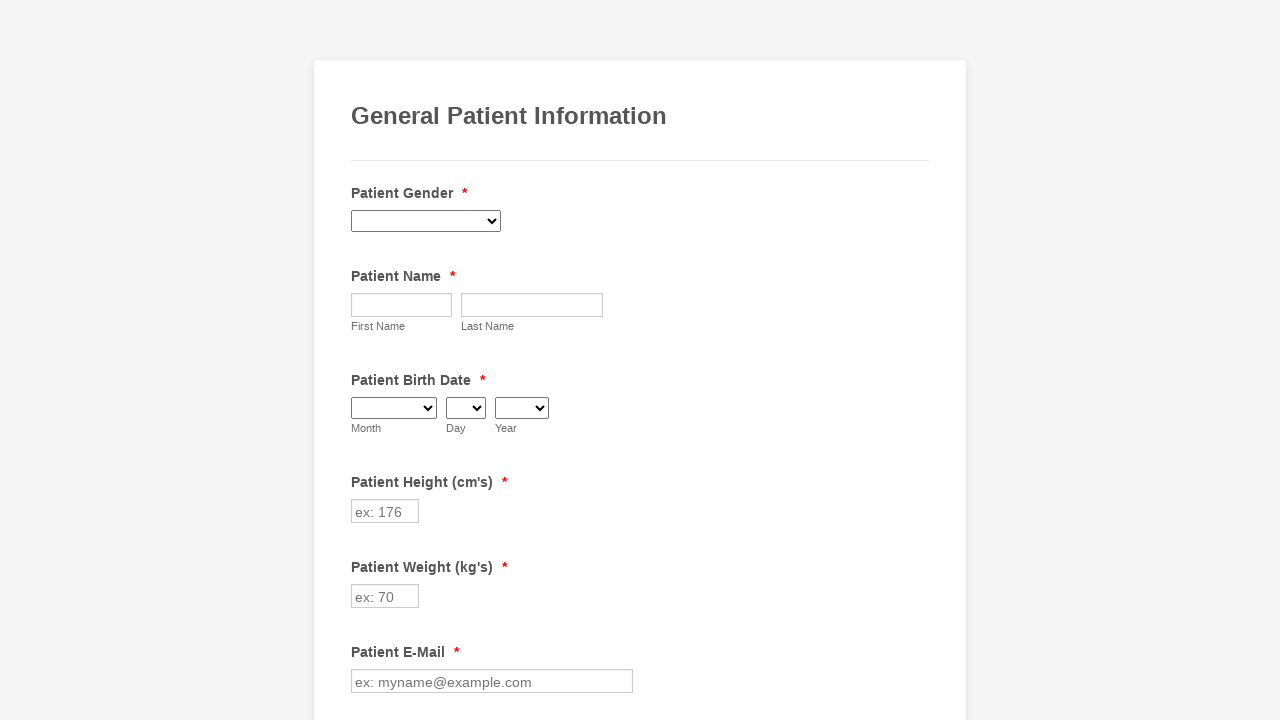

Located all checkbox elements on the page
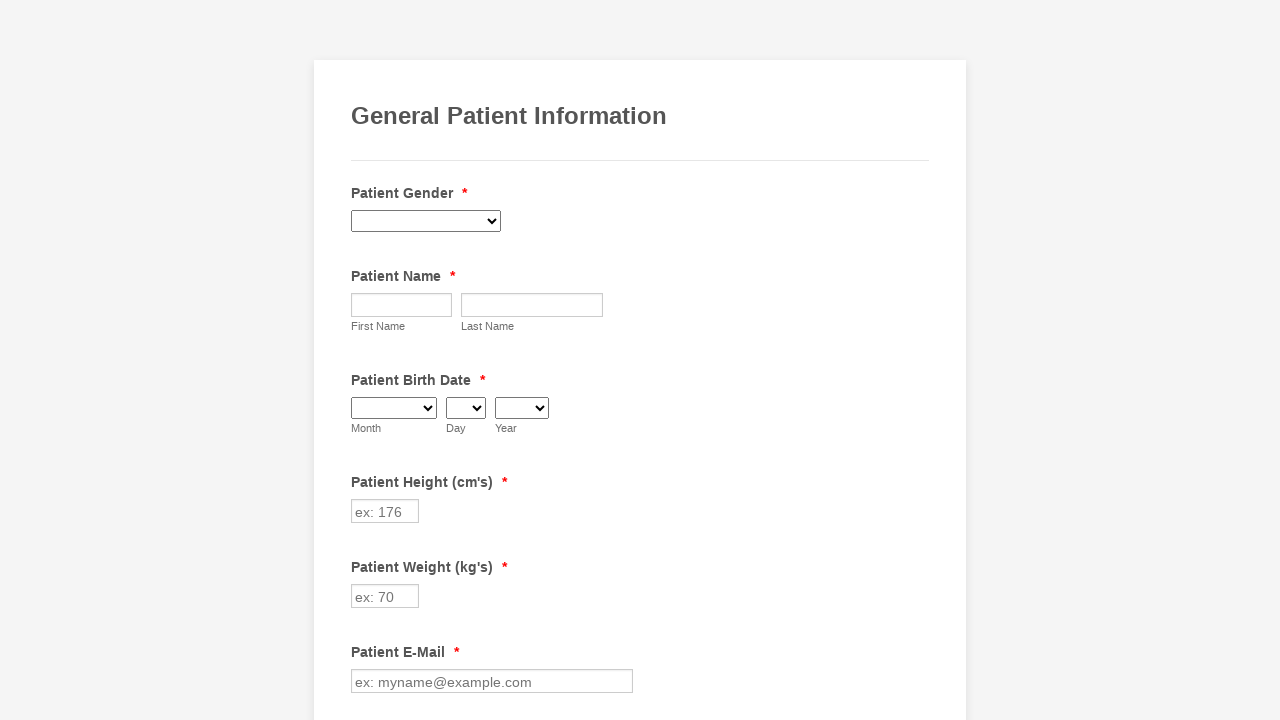

Found 29 checkboxes total
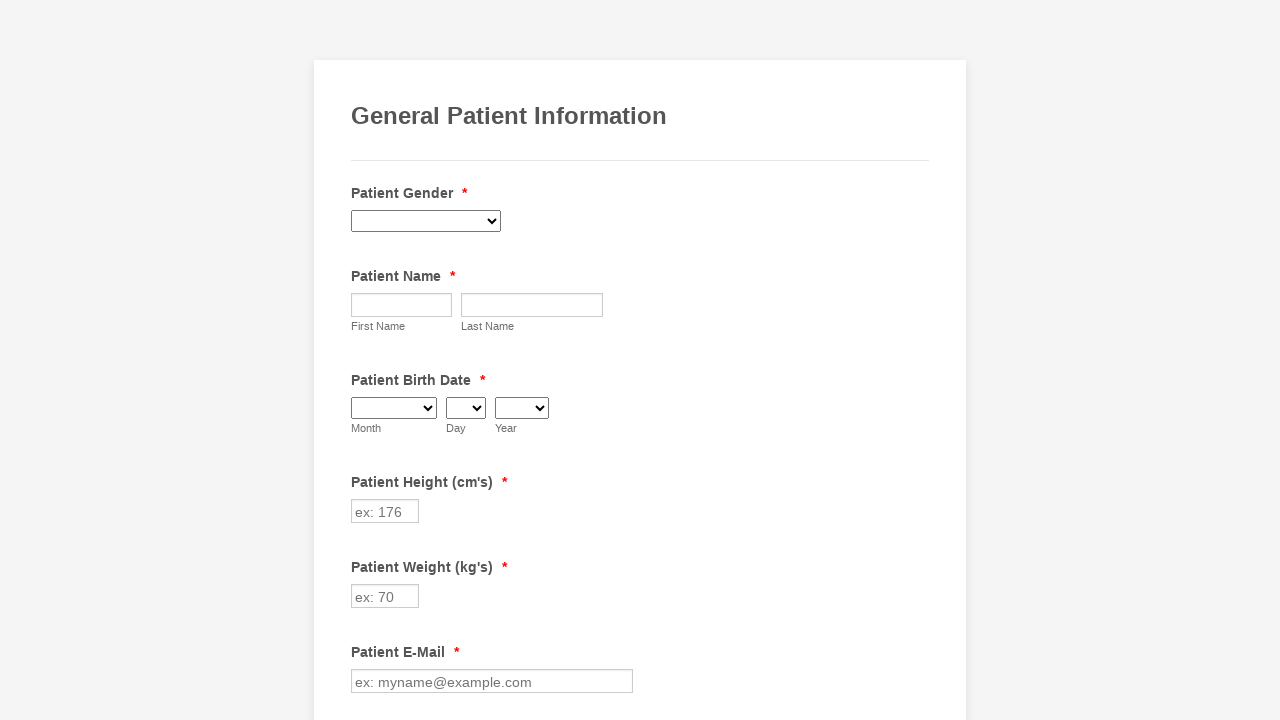

Retrieved checkbox 1 of 29
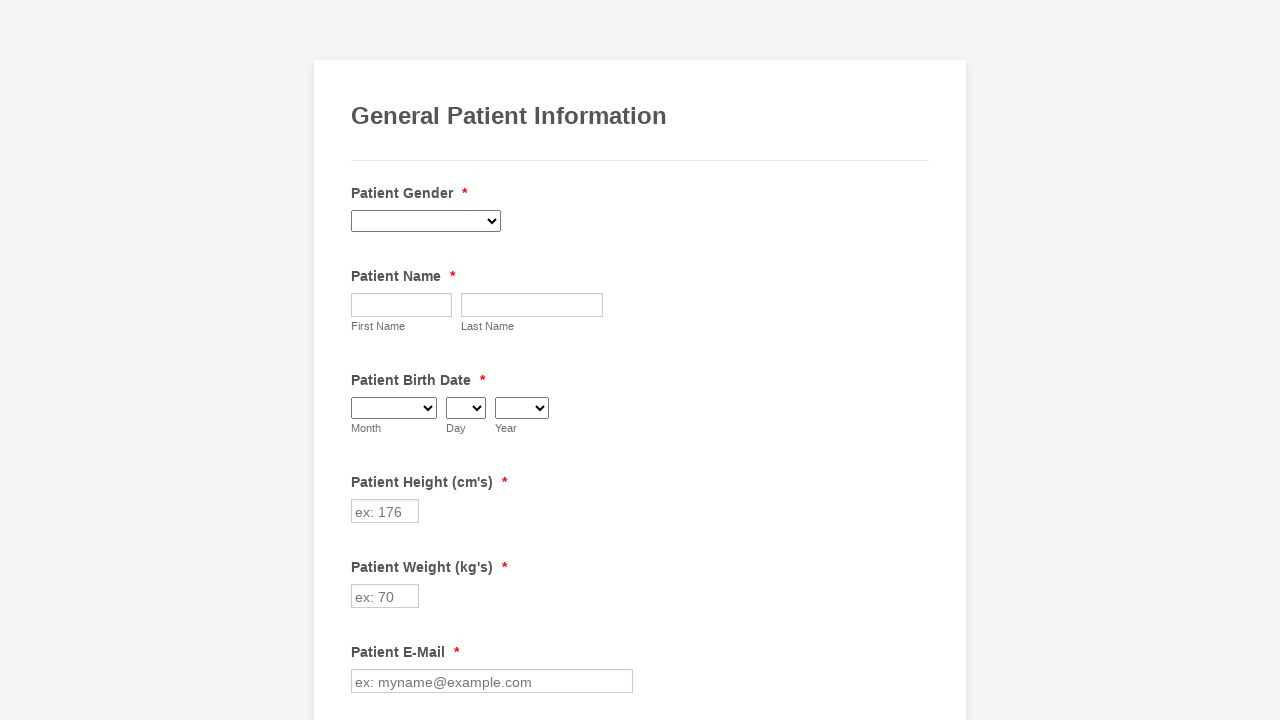

Clicked and selected checkbox 1 at (362, 360) on xpath=//input[@type='checkbox'] >> nth=0
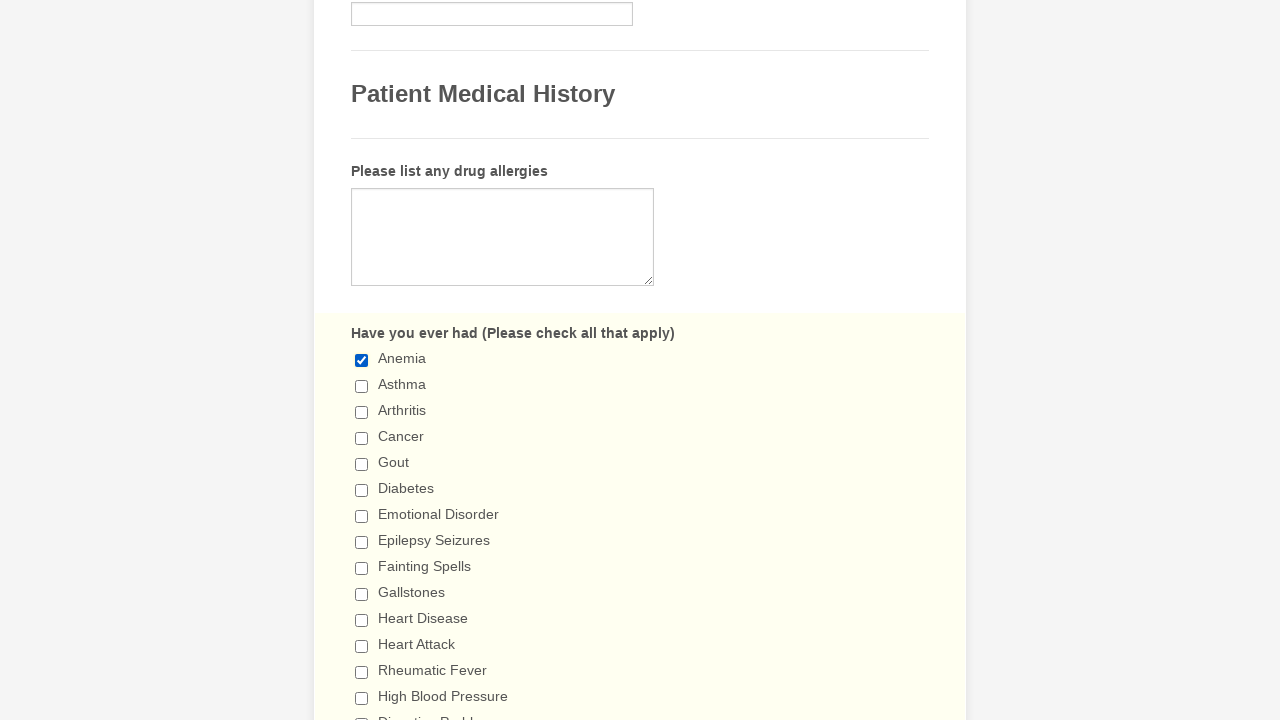

Retrieved checkbox 2 of 29
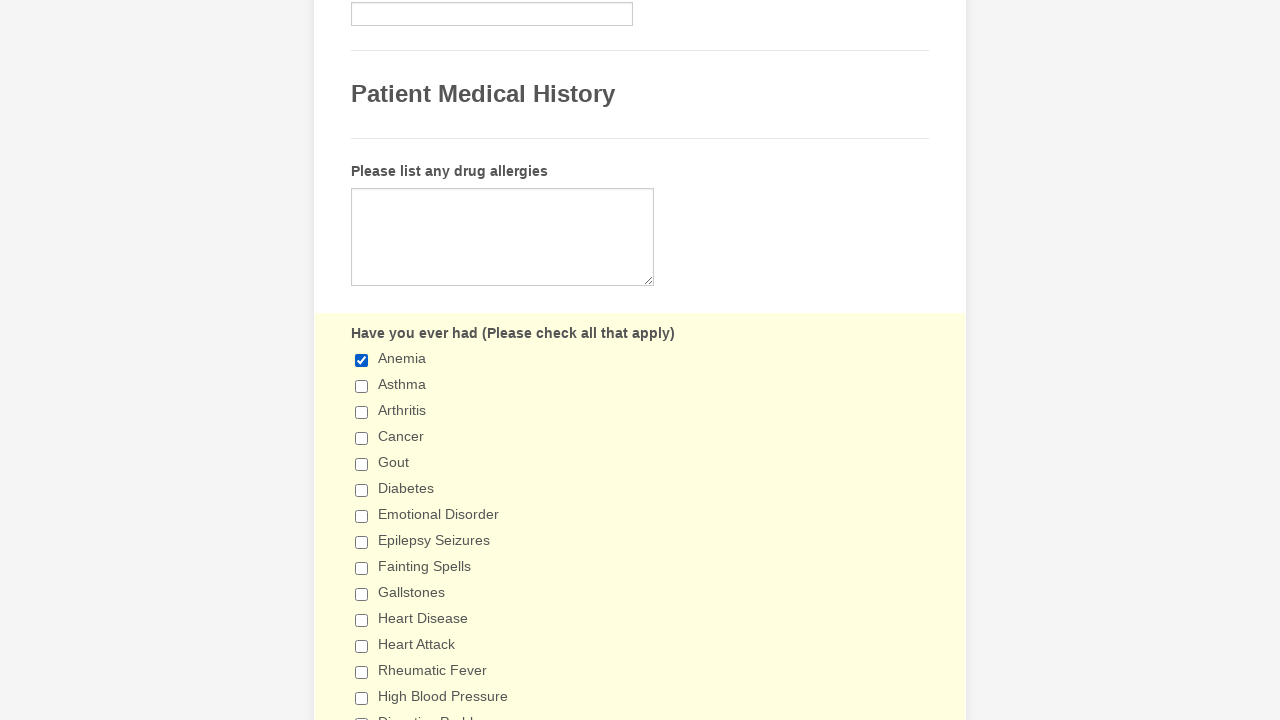

Clicked and selected checkbox 2 at (362, 386) on xpath=//input[@type='checkbox'] >> nth=1
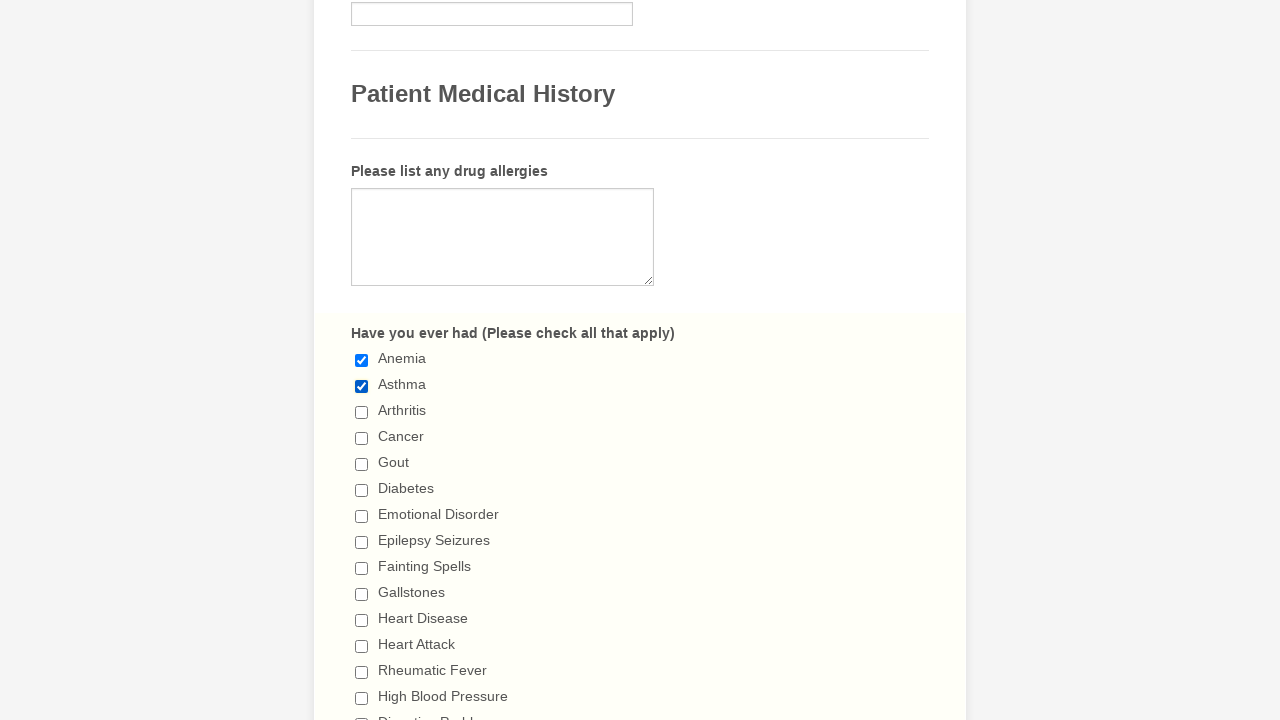

Retrieved checkbox 3 of 29
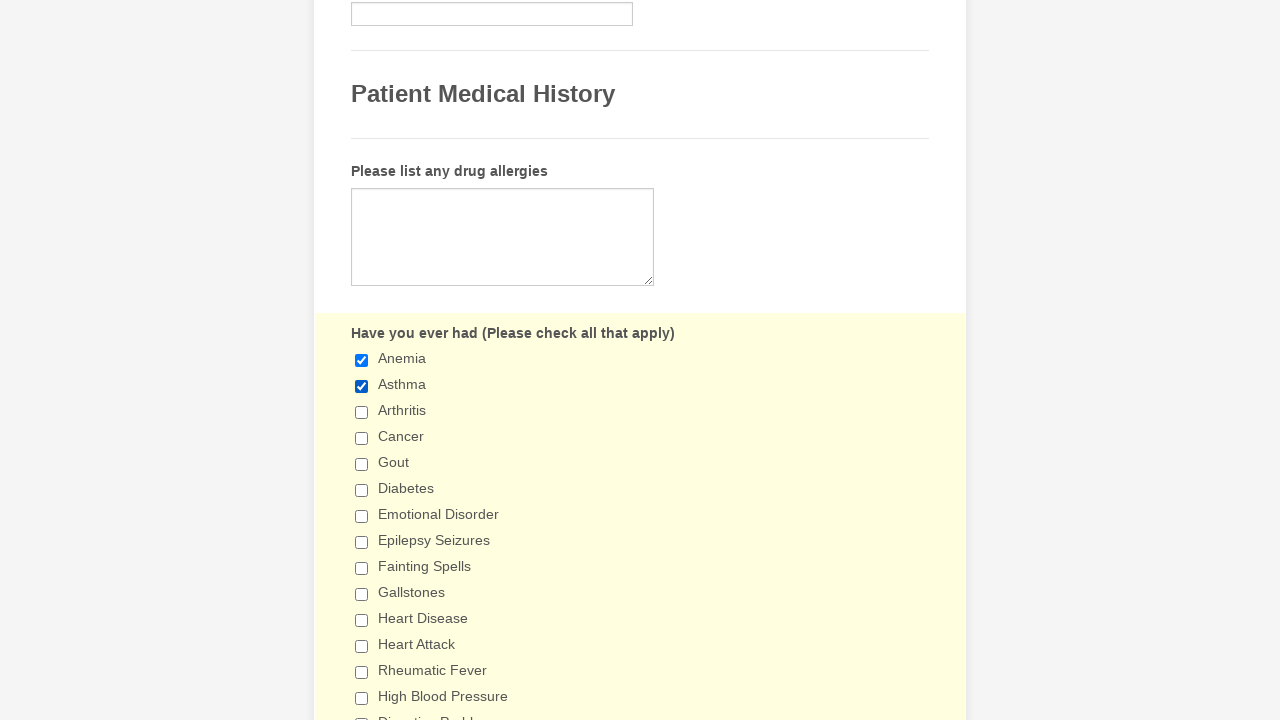

Clicked and selected checkbox 3 at (362, 412) on xpath=//input[@type='checkbox'] >> nth=2
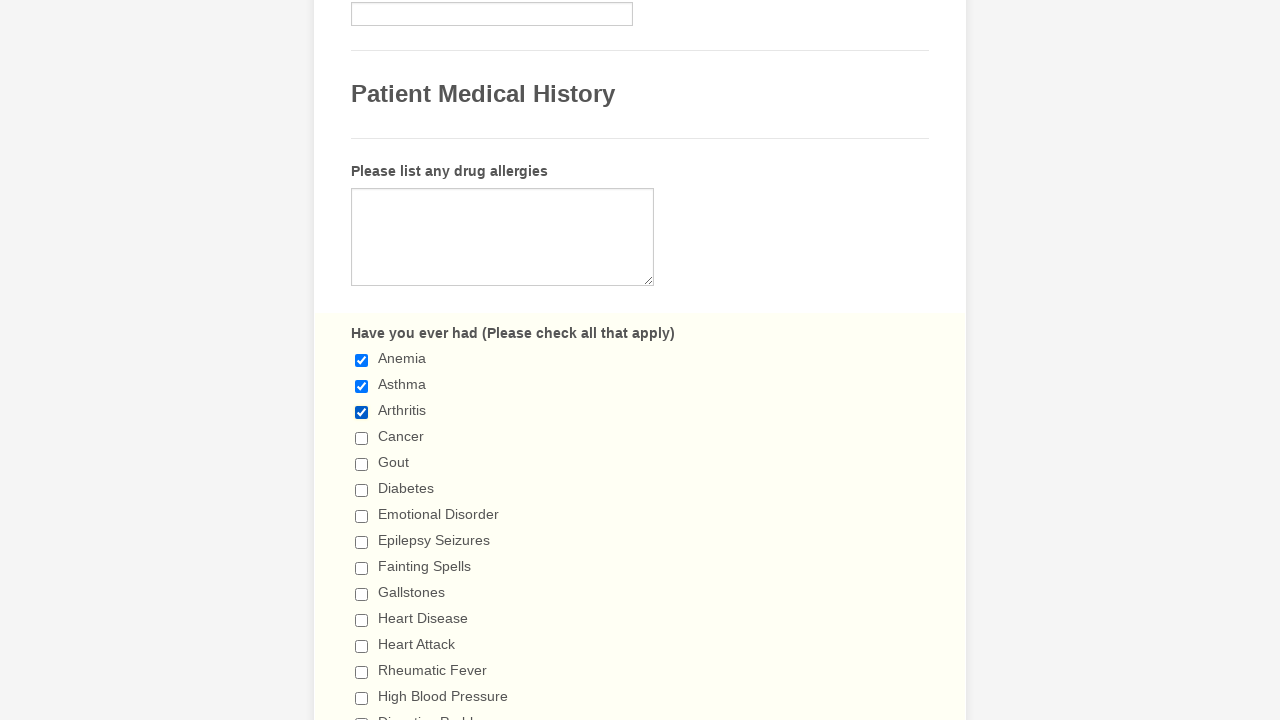

Retrieved checkbox 4 of 29
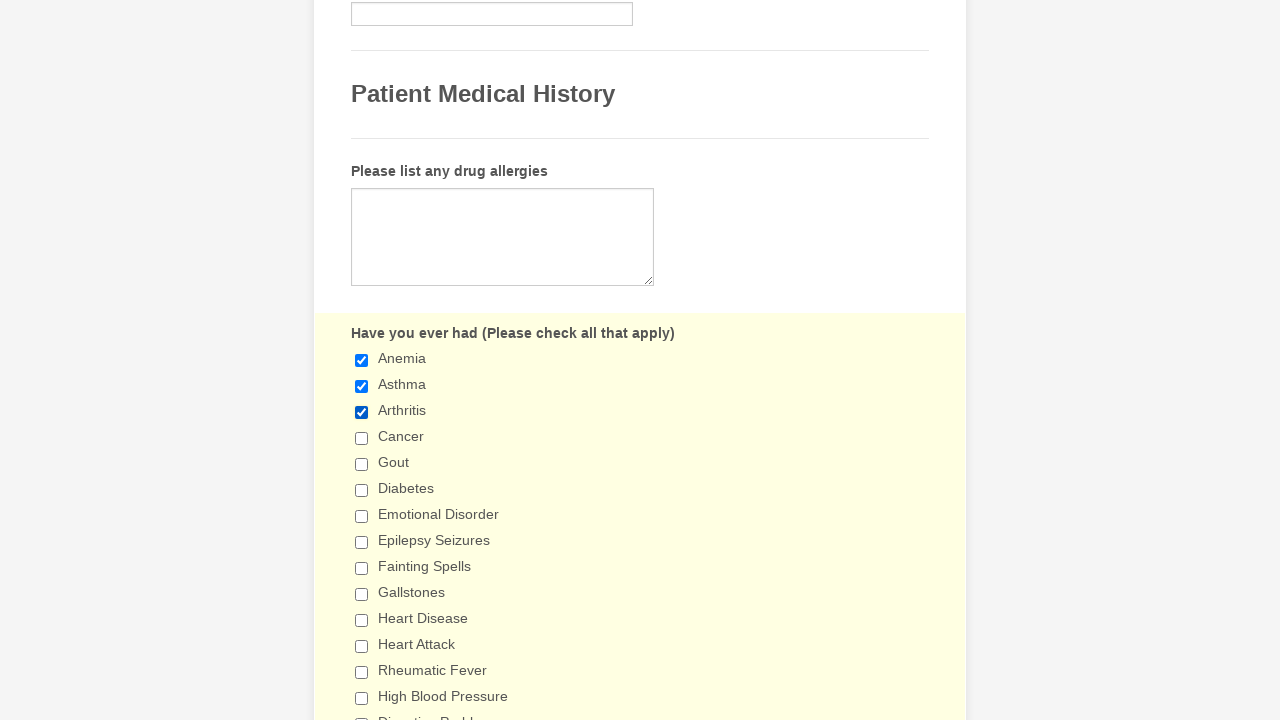

Clicked and selected checkbox 4 at (362, 438) on xpath=//input[@type='checkbox'] >> nth=3
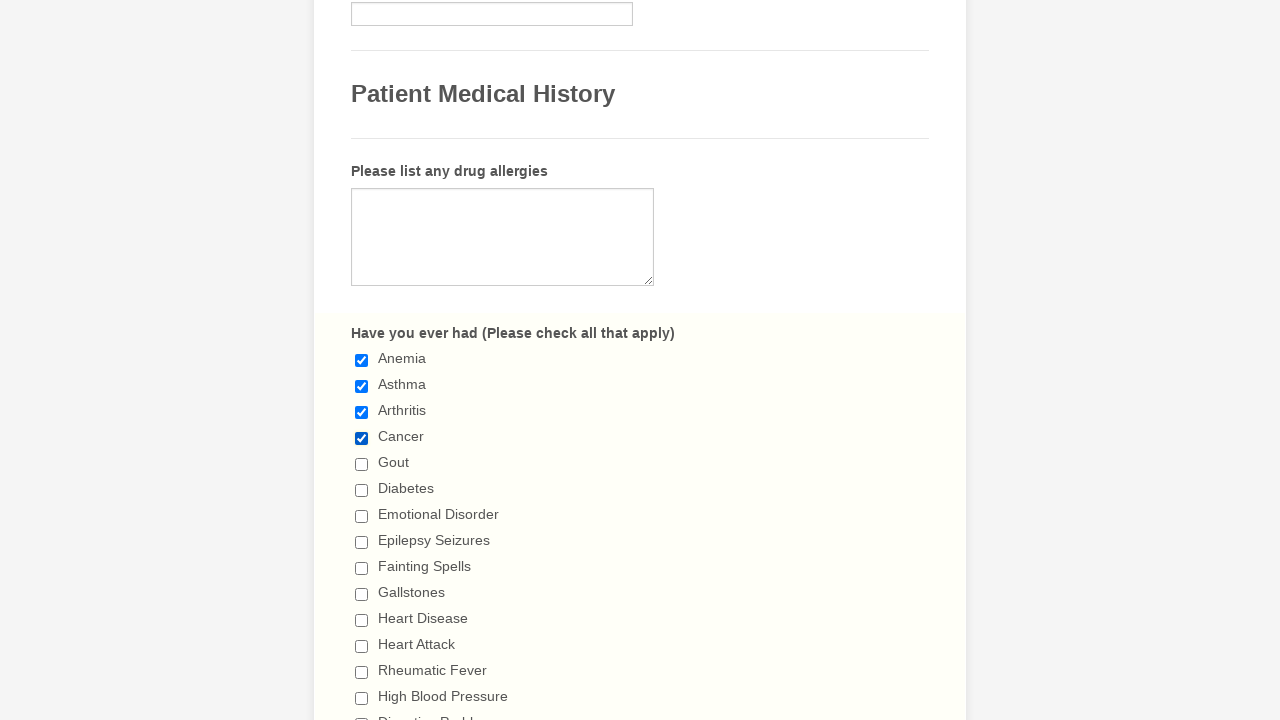

Retrieved checkbox 5 of 29
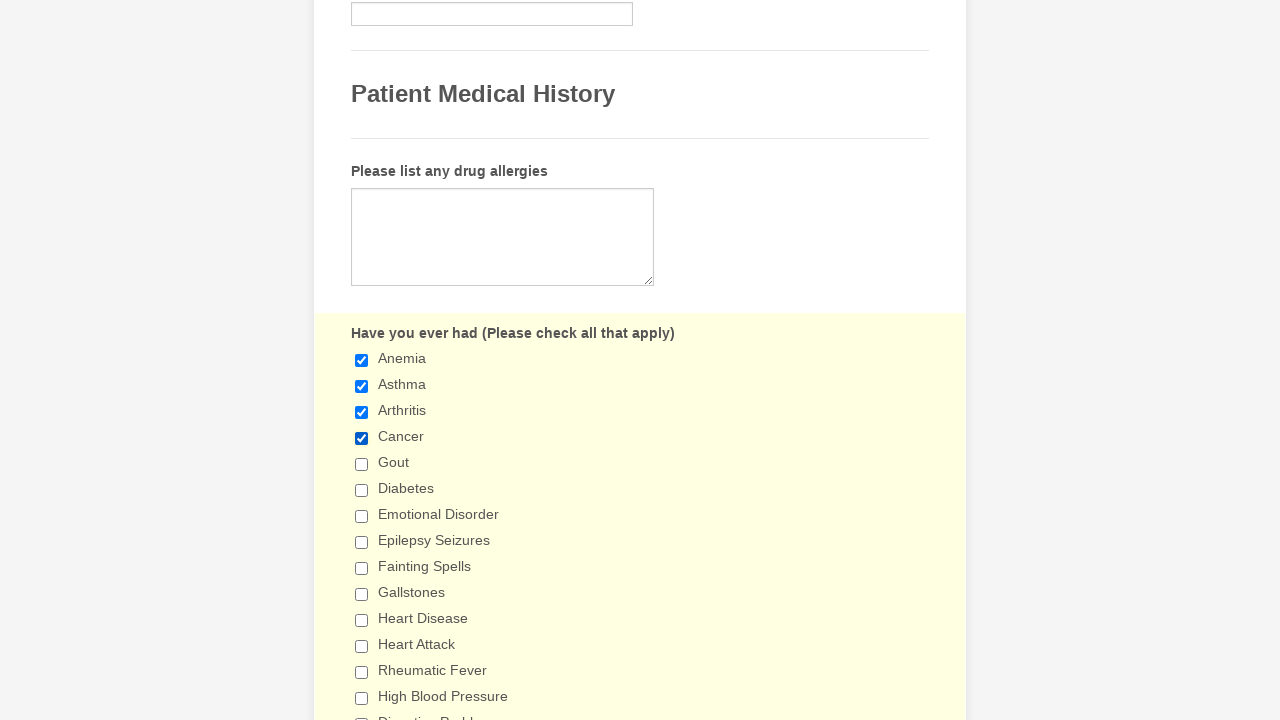

Clicked and selected checkbox 5 at (362, 464) on xpath=//input[@type='checkbox'] >> nth=4
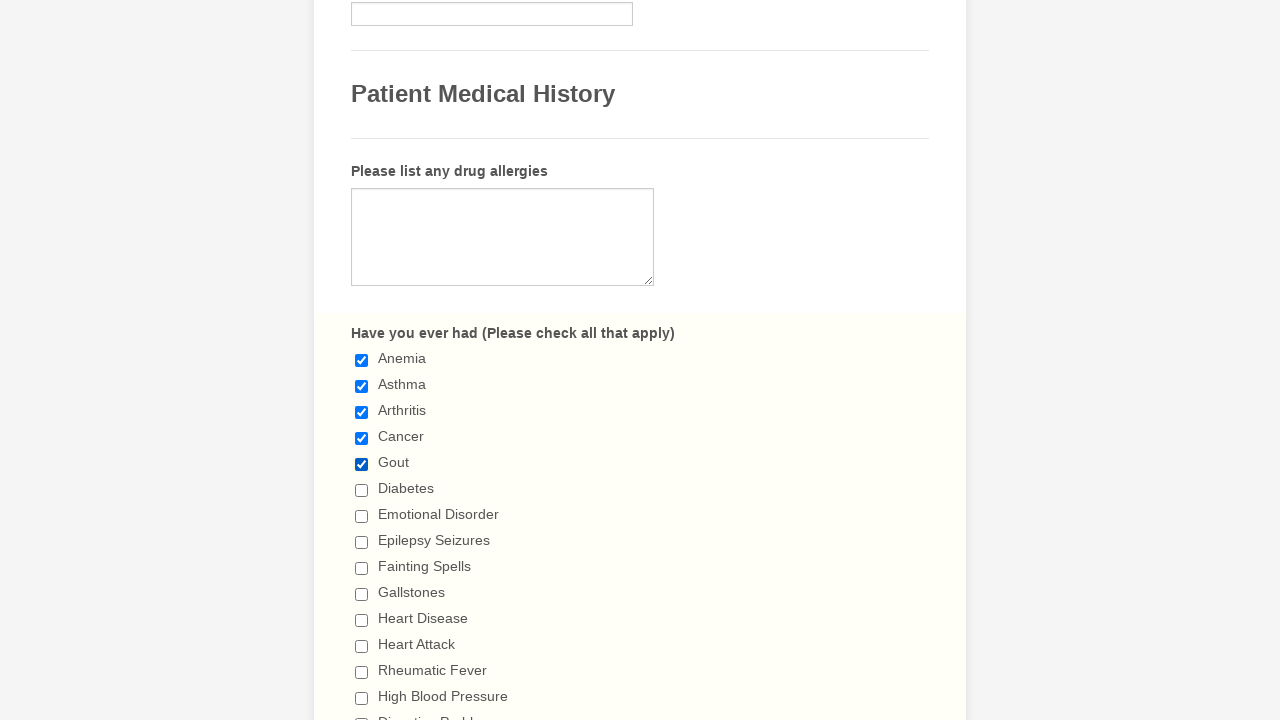

Retrieved checkbox 6 of 29
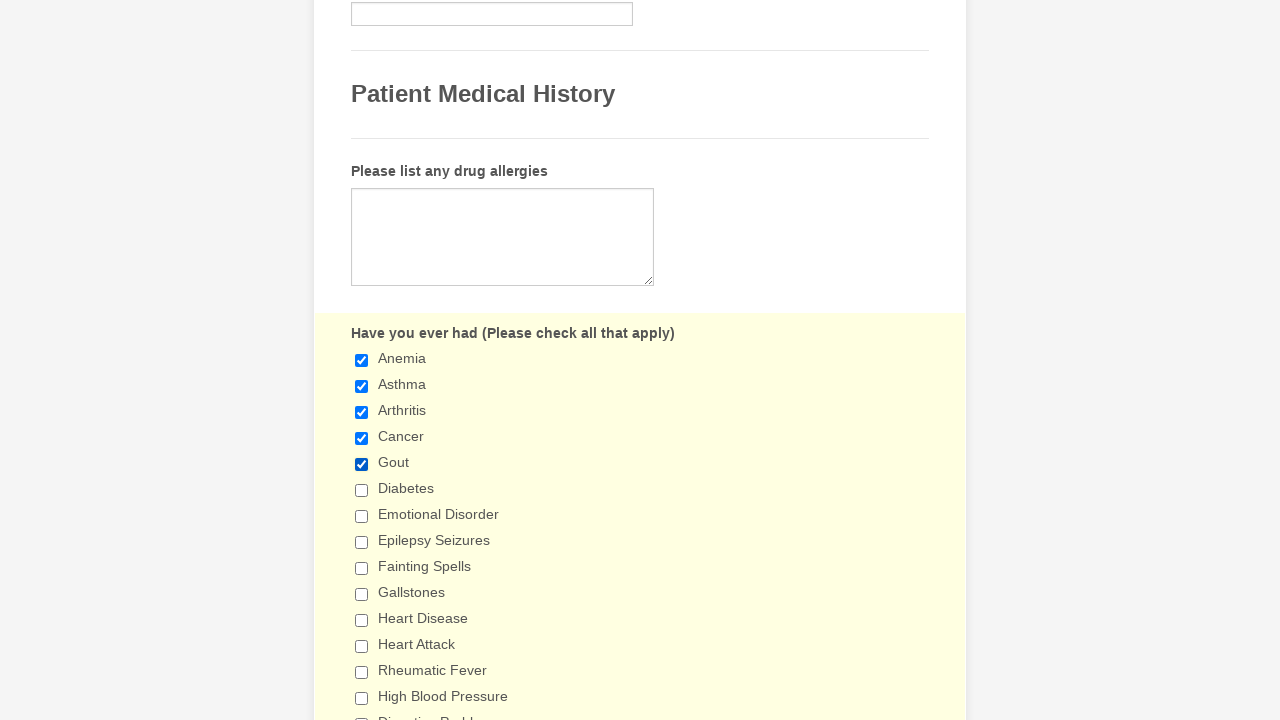

Clicked and selected checkbox 6 at (362, 490) on xpath=//input[@type='checkbox'] >> nth=5
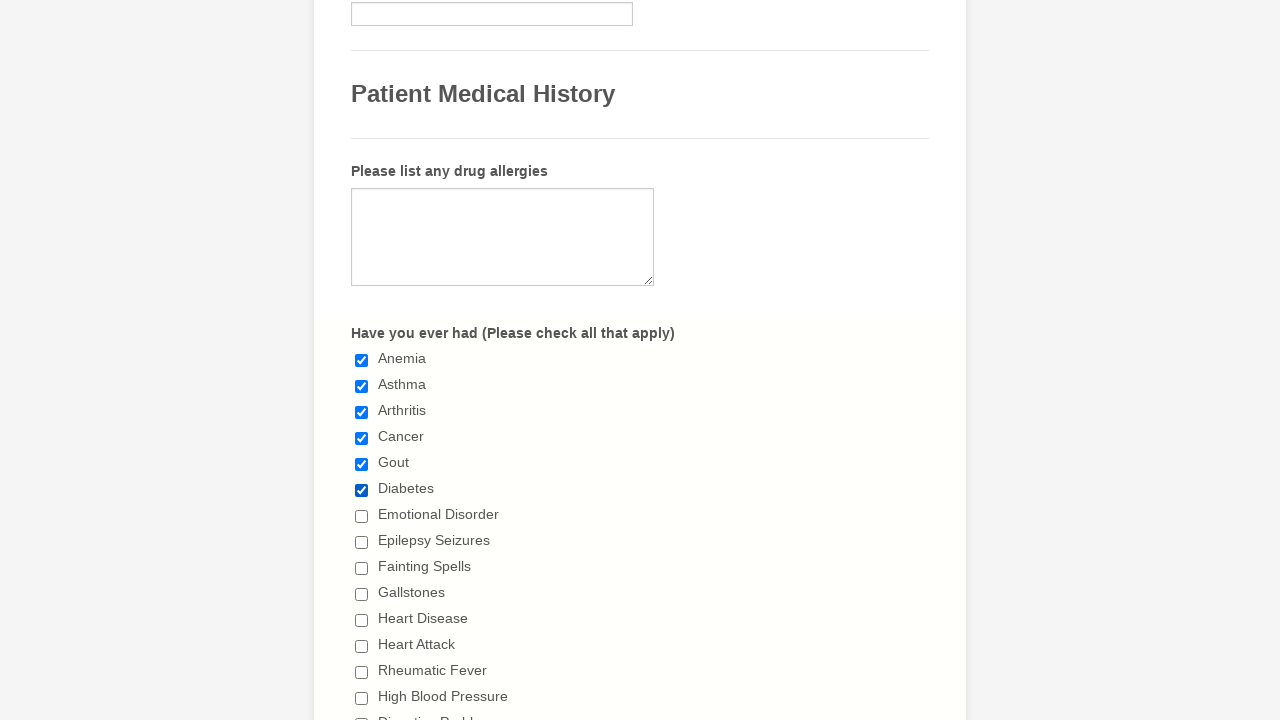

Retrieved checkbox 7 of 29
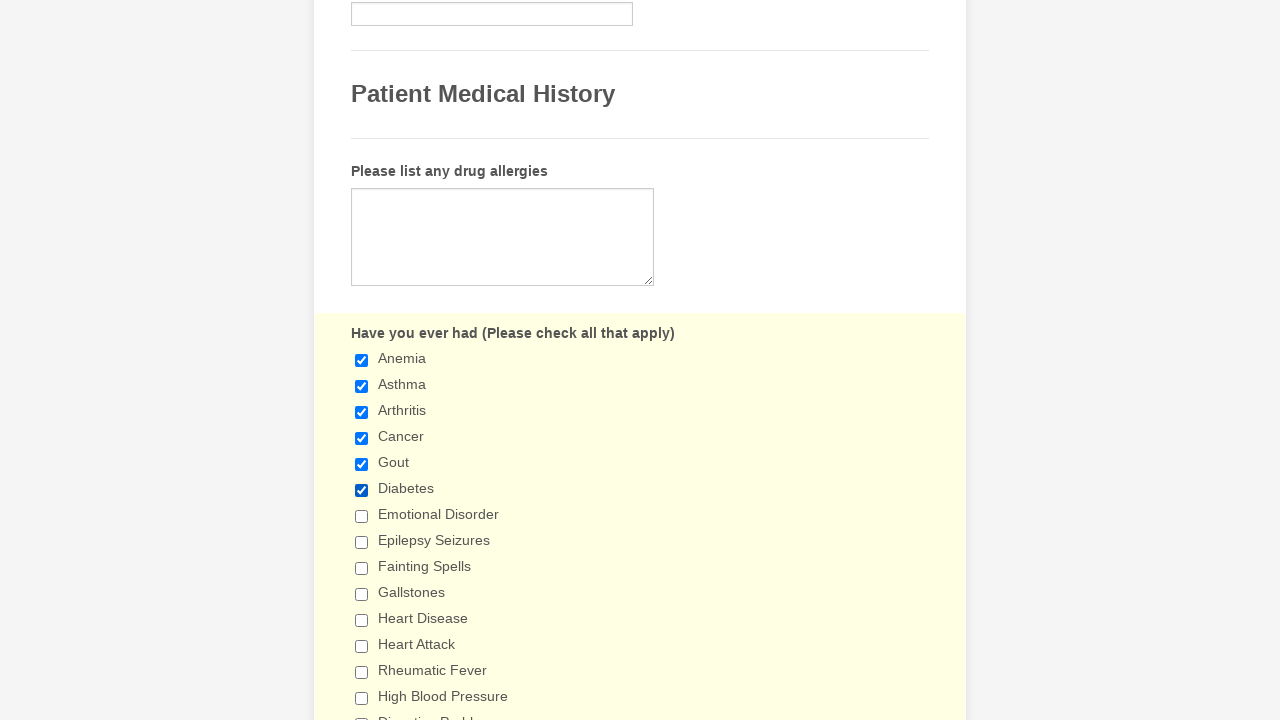

Clicked and selected checkbox 7 at (362, 516) on xpath=//input[@type='checkbox'] >> nth=6
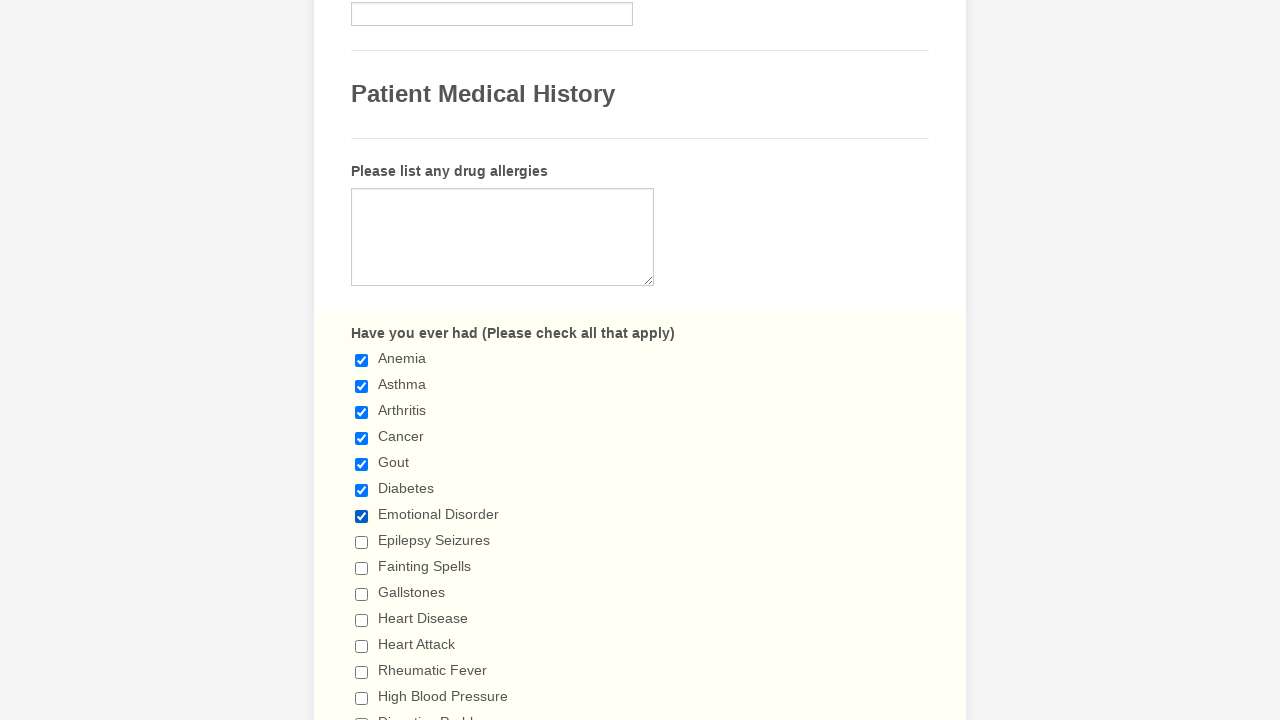

Retrieved checkbox 8 of 29
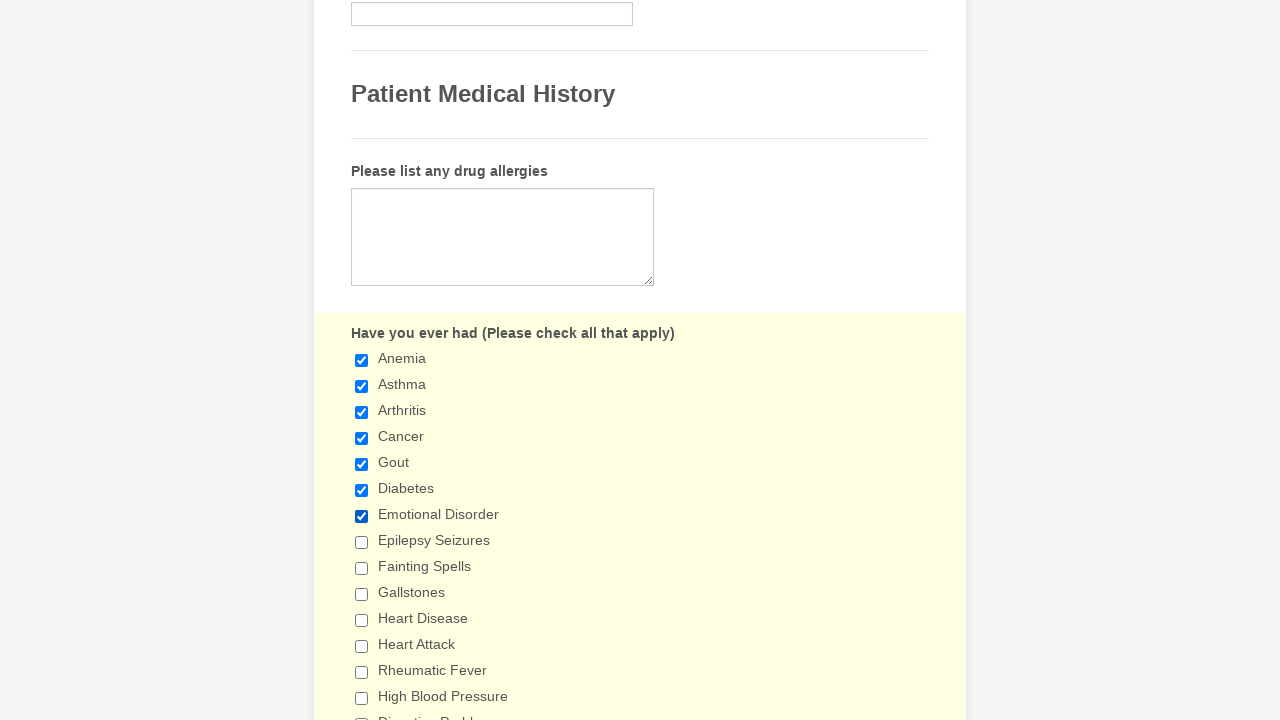

Clicked and selected checkbox 8 at (362, 542) on xpath=//input[@type='checkbox'] >> nth=7
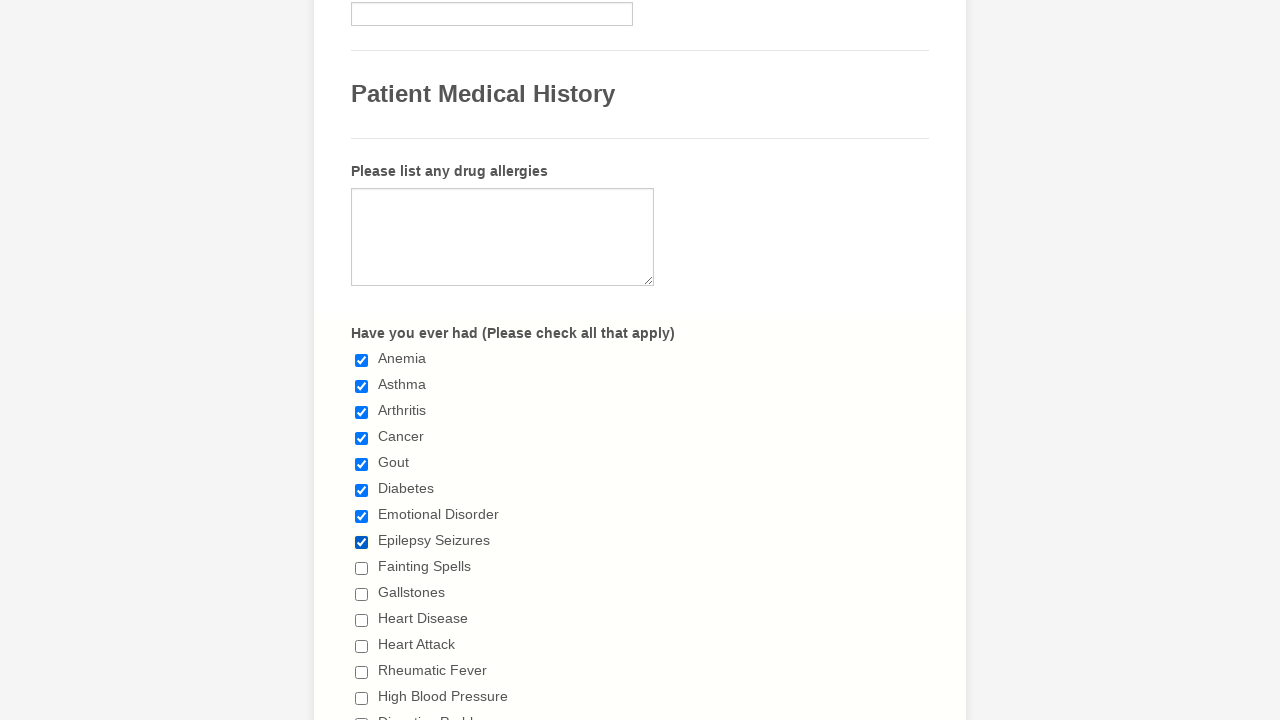

Retrieved checkbox 9 of 29
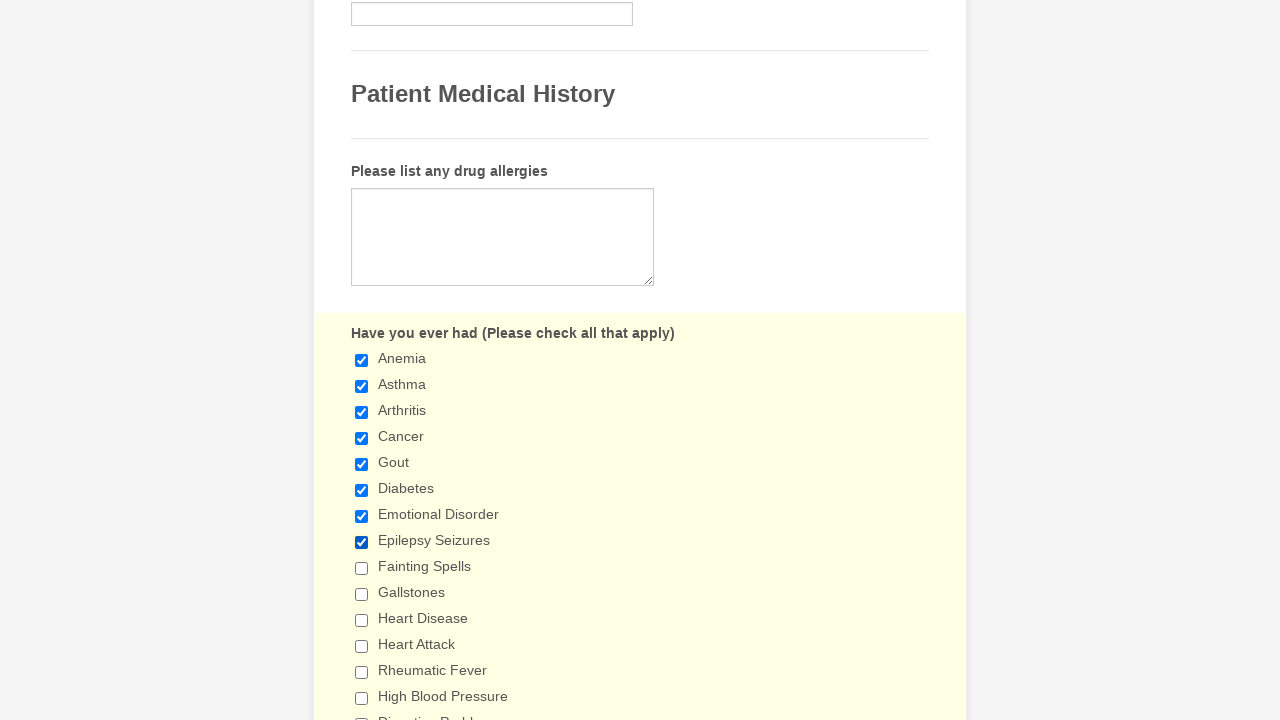

Clicked and selected checkbox 9 at (362, 568) on xpath=//input[@type='checkbox'] >> nth=8
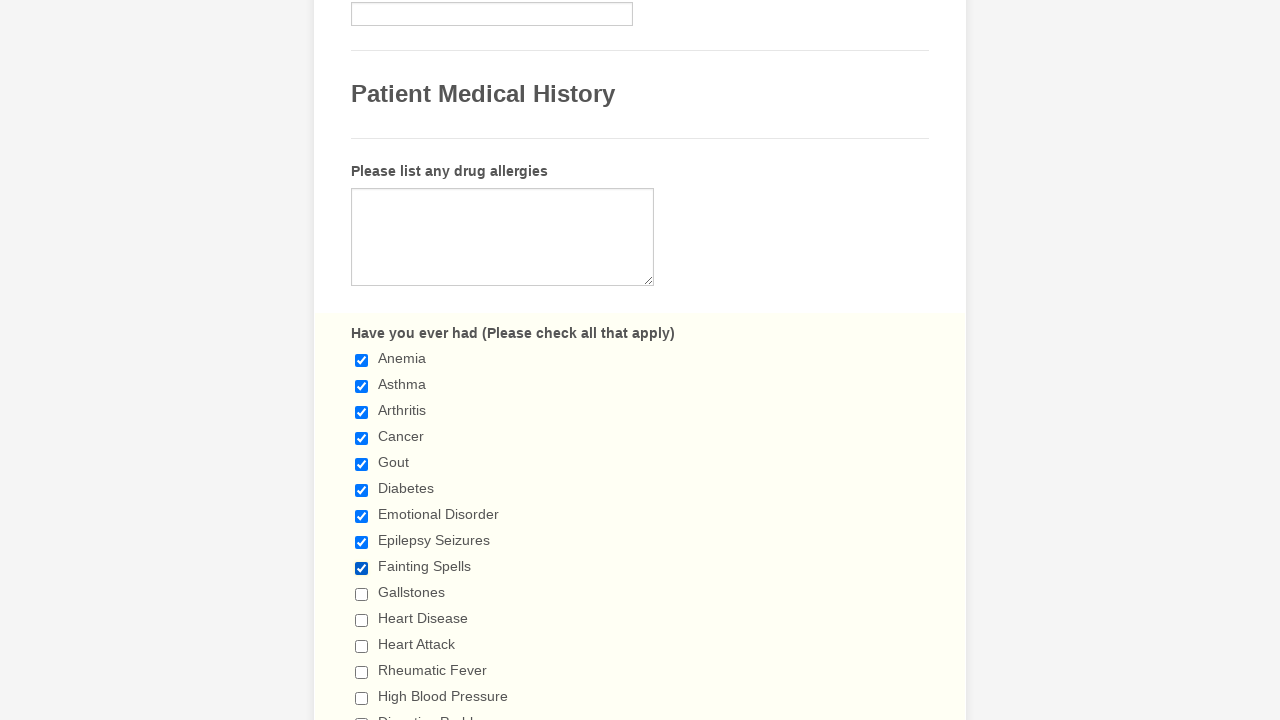

Retrieved checkbox 10 of 29
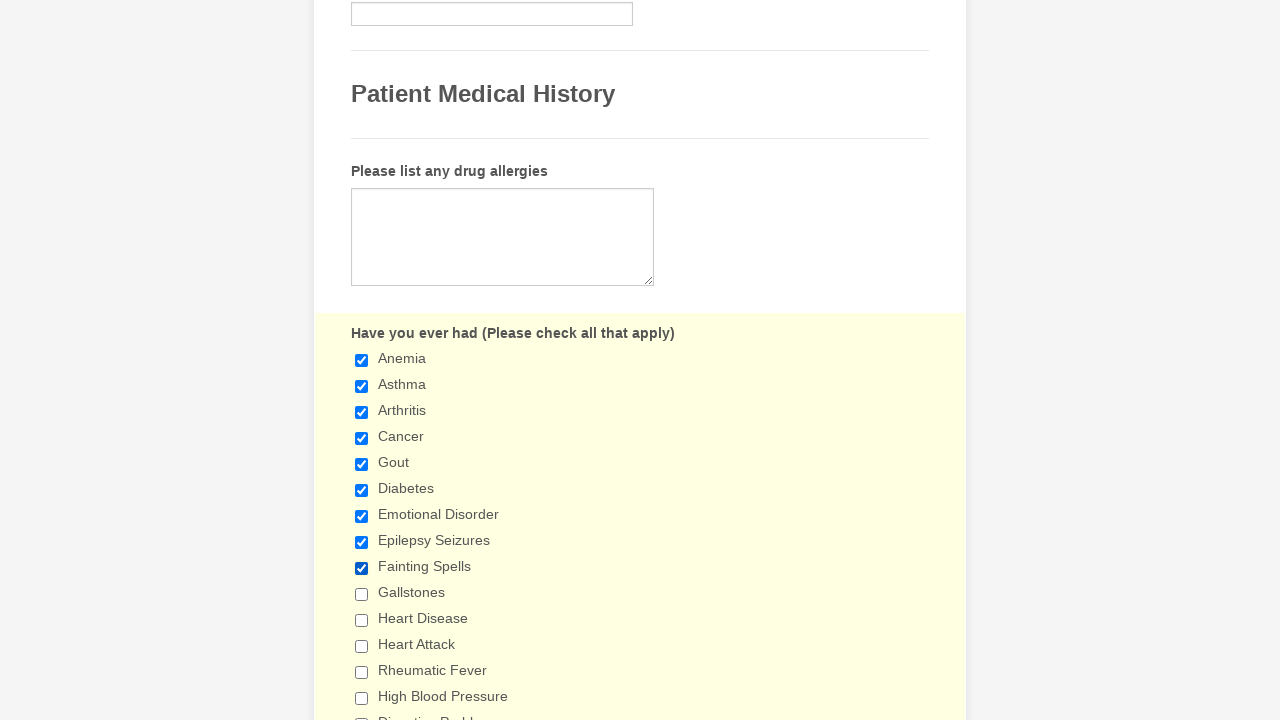

Clicked and selected checkbox 10 at (362, 594) on xpath=//input[@type='checkbox'] >> nth=9
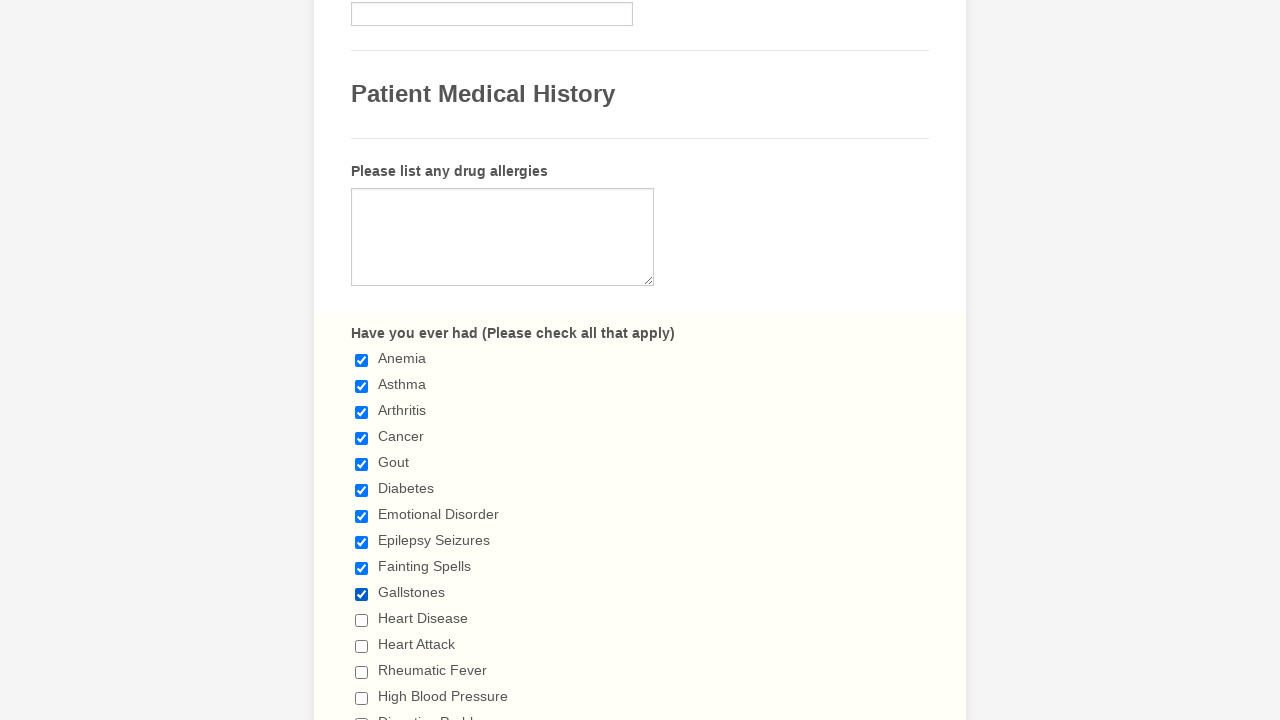

Retrieved checkbox 11 of 29
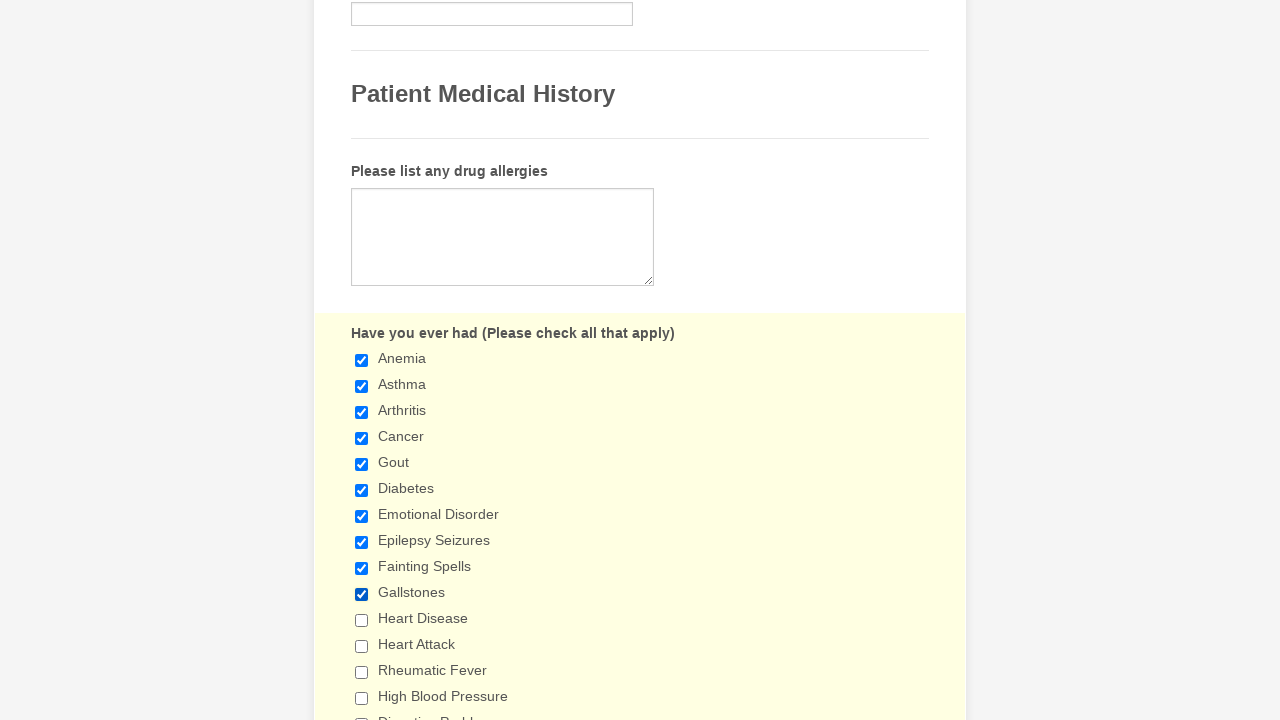

Clicked and selected checkbox 11 at (362, 620) on xpath=//input[@type='checkbox'] >> nth=10
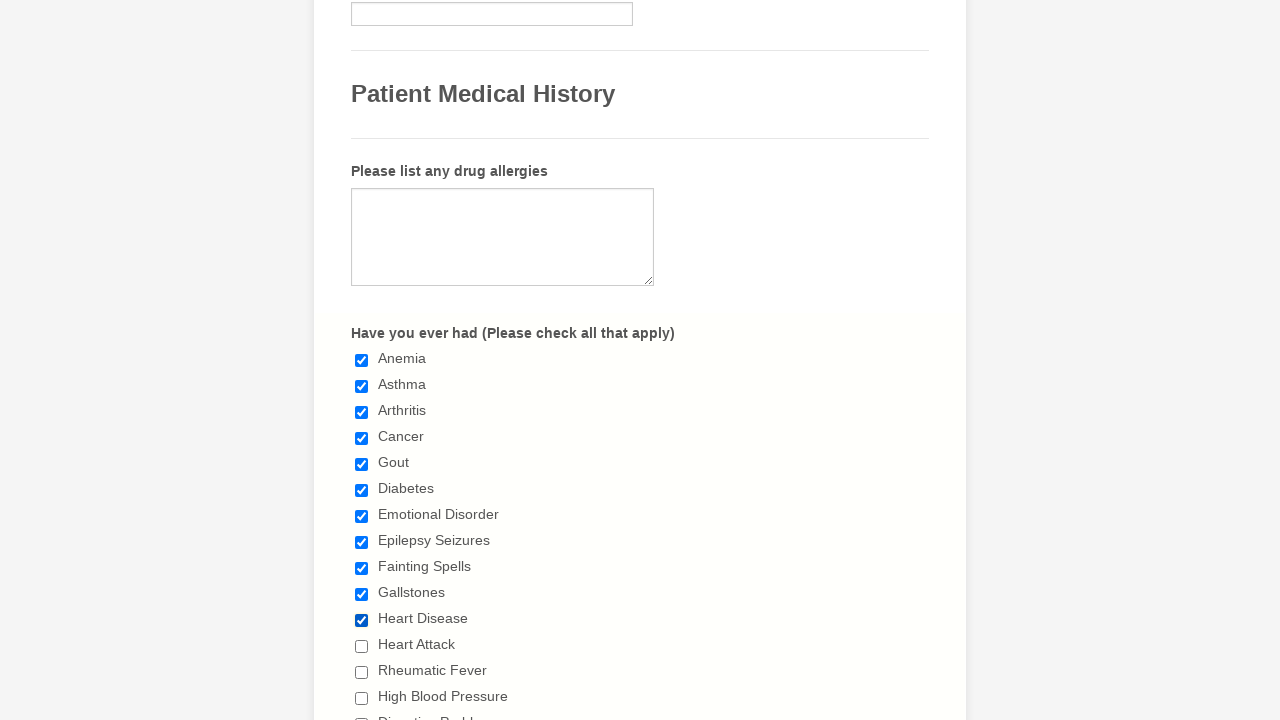

Retrieved checkbox 12 of 29
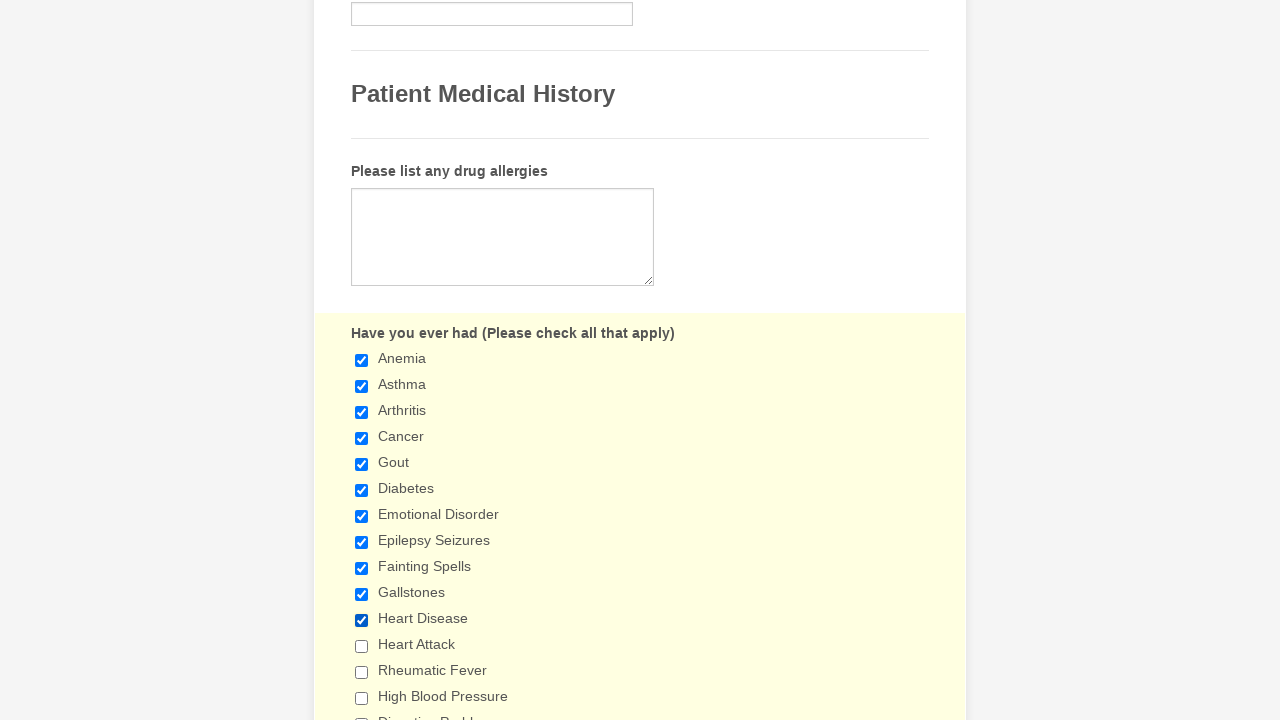

Clicked and selected checkbox 12 at (362, 646) on xpath=//input[@type='checkbox'] >> nth=11
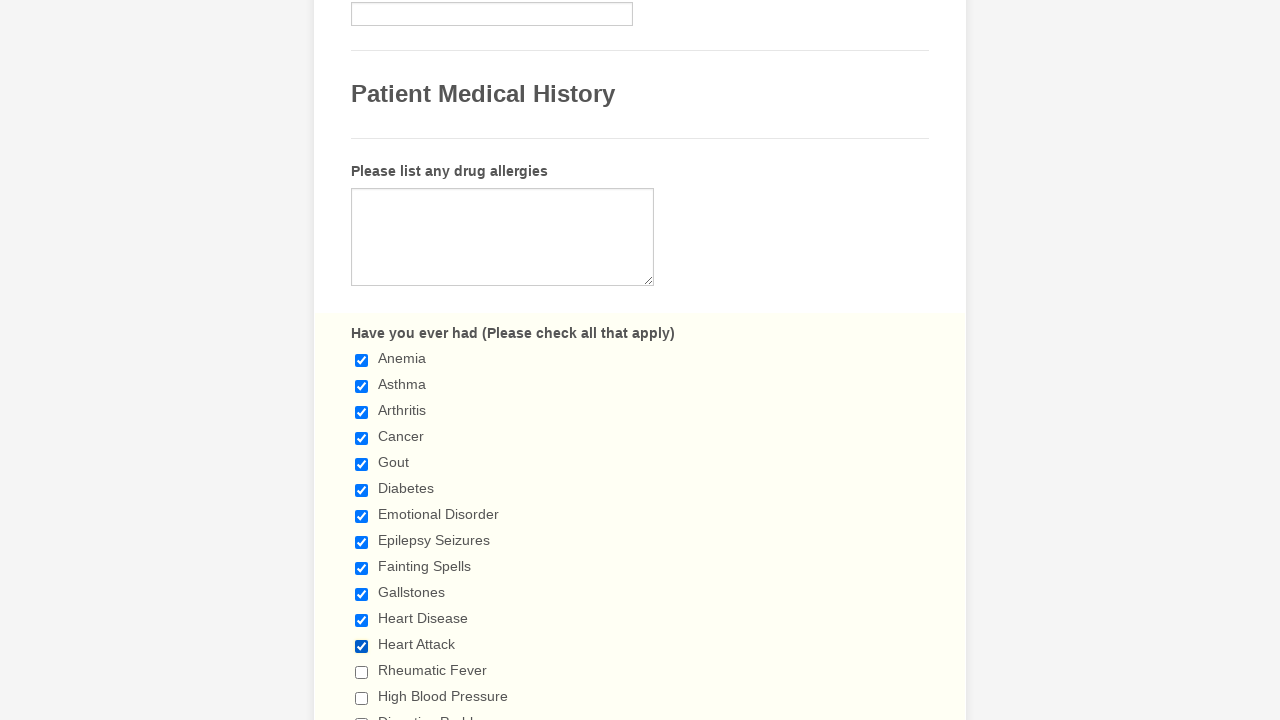

Retrieved checkbox 13 of 29
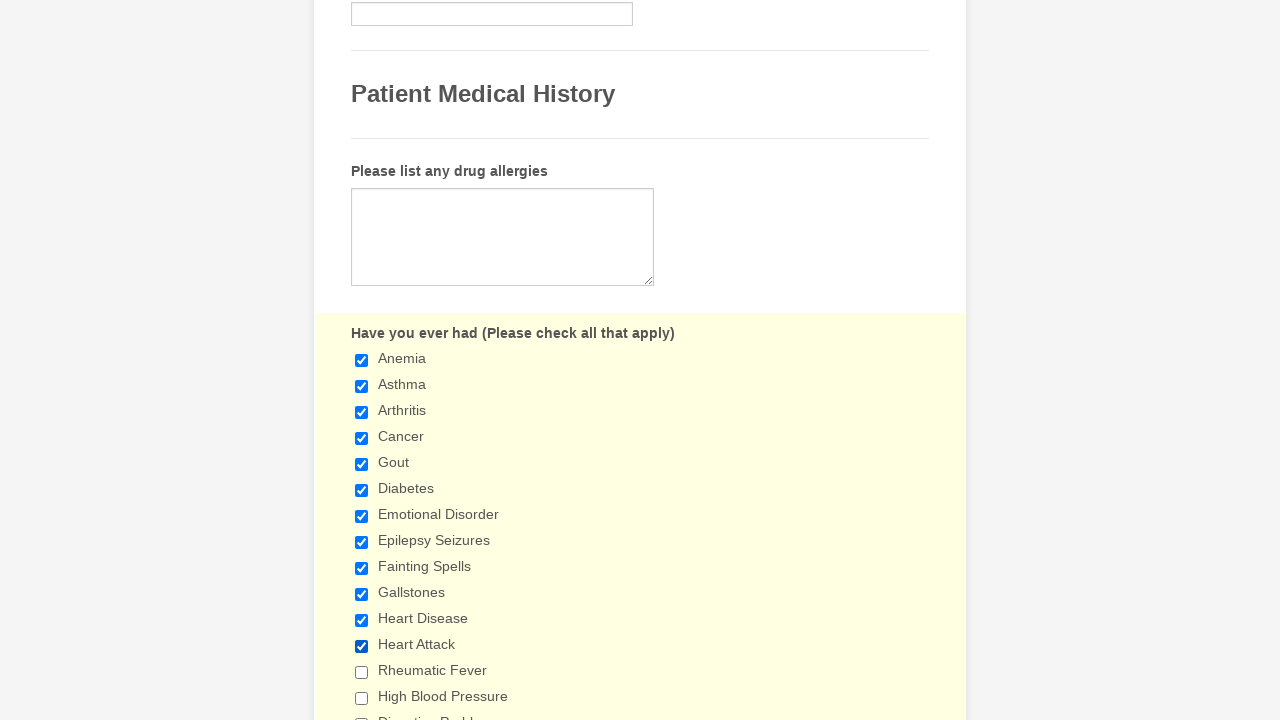

Clicked and selected checkbox 13 at (362, 672) on xpath=//input[@type='checkbox'] >> nth=12
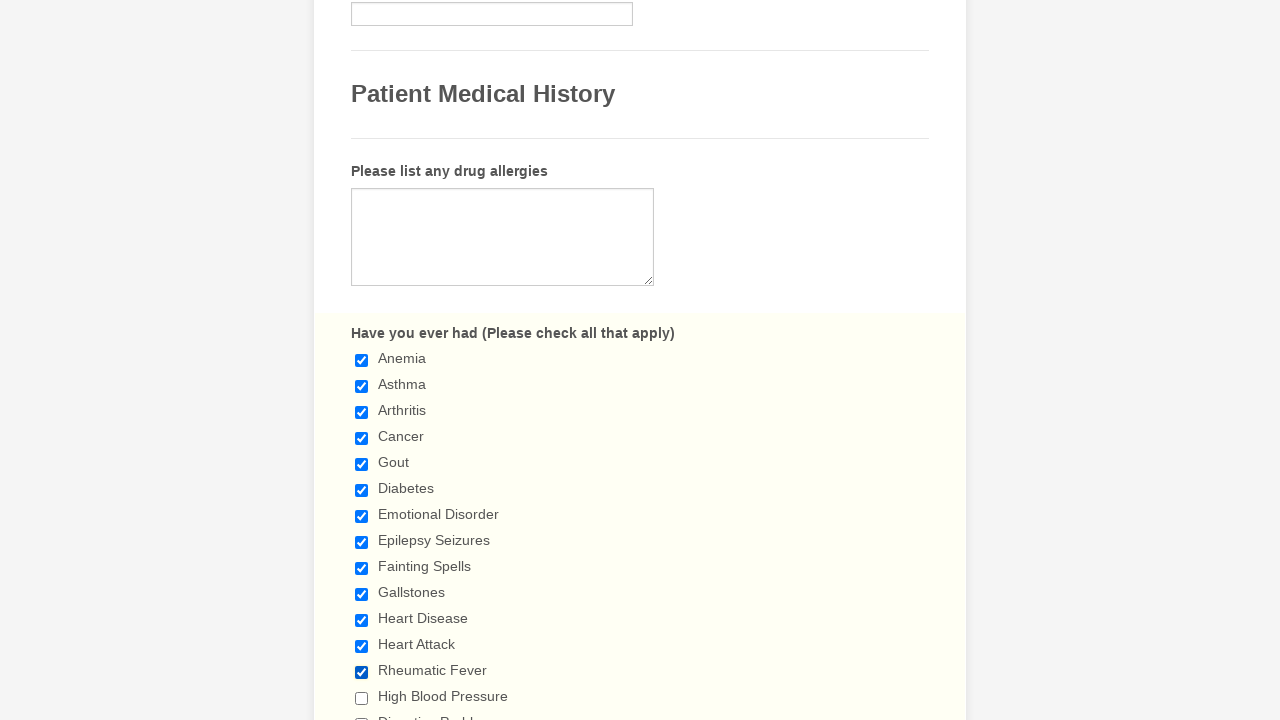

Retrieved checkbox 14 of 29
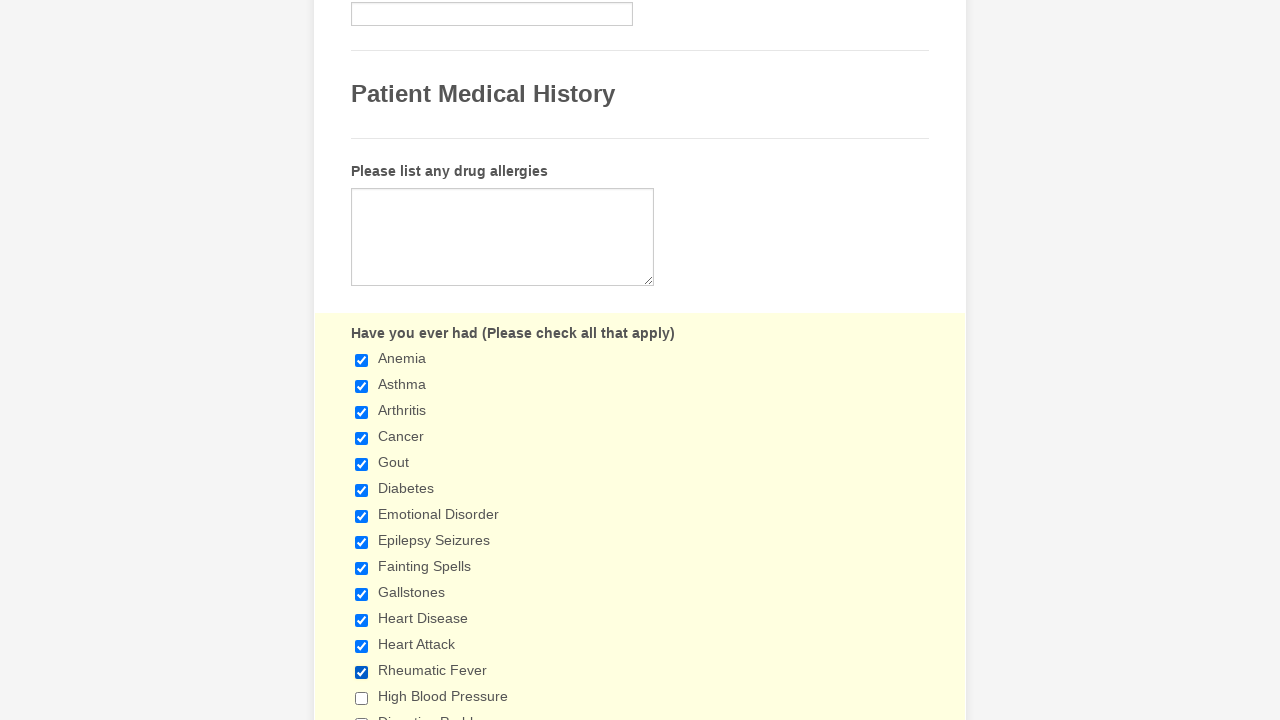

Clicked and selected checkbox 14 at (362, 698) on xpath=//input[@type='checkbox'] >> nth=13
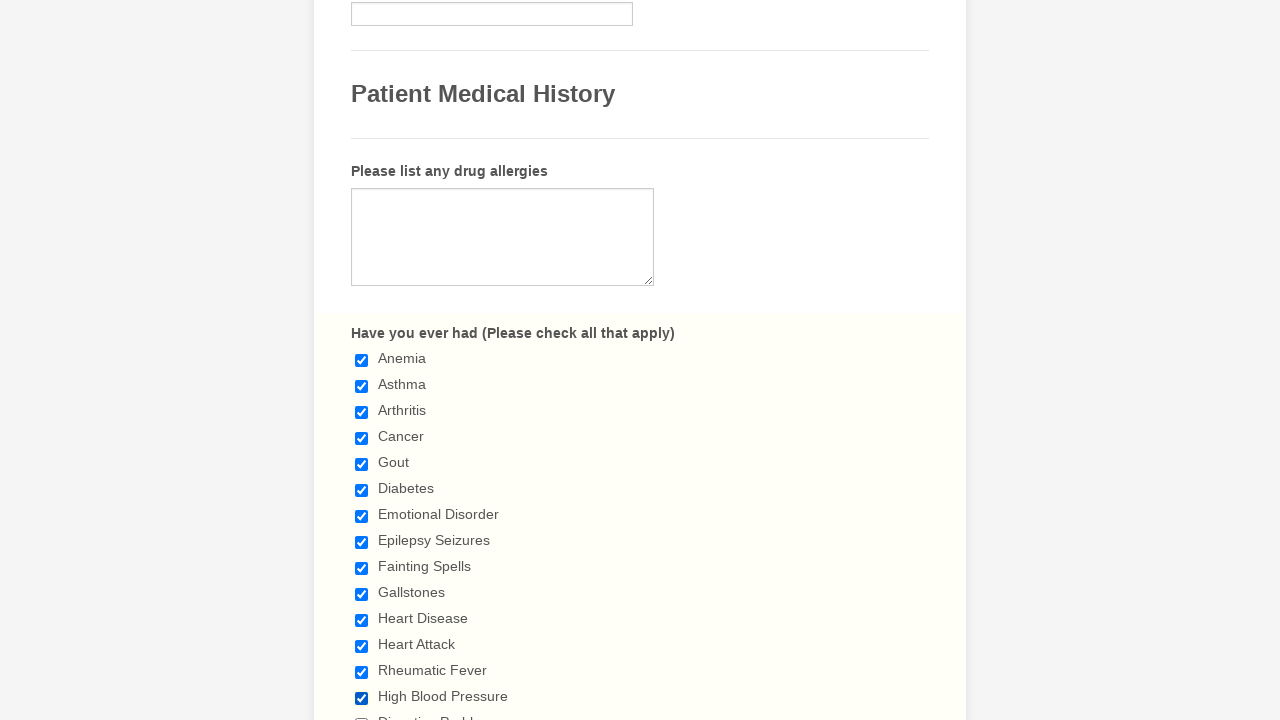

Retrieved checkbox 15 of 29
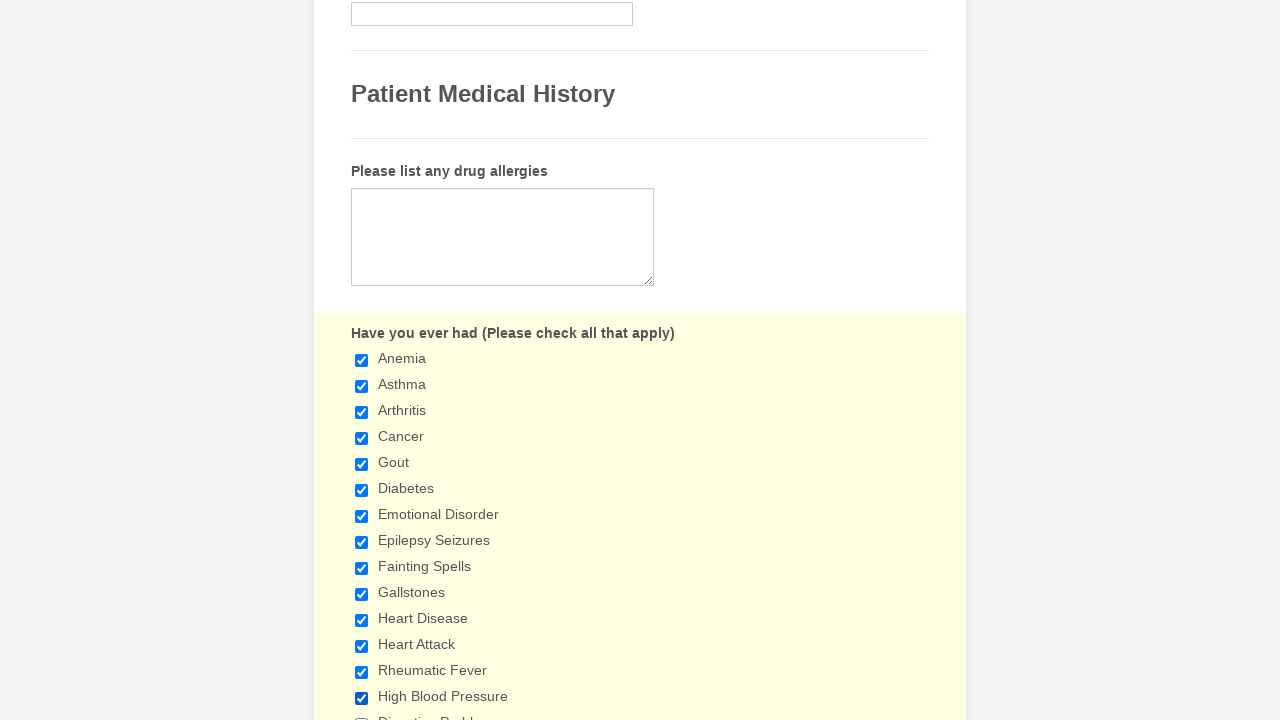

Clicked and selected checkbox 15 at (362, 714) on xpath=//input[@type='checkbox'] >> nth=14
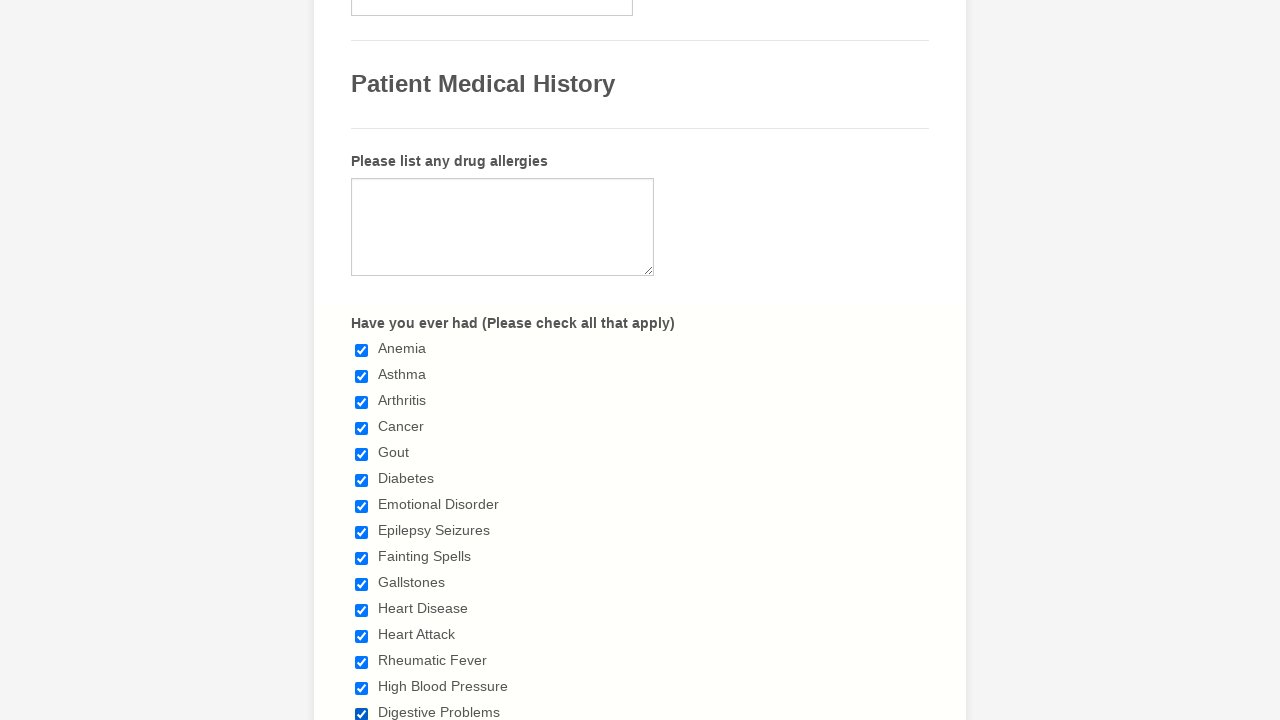

Retrieved checkbox 16 of 29
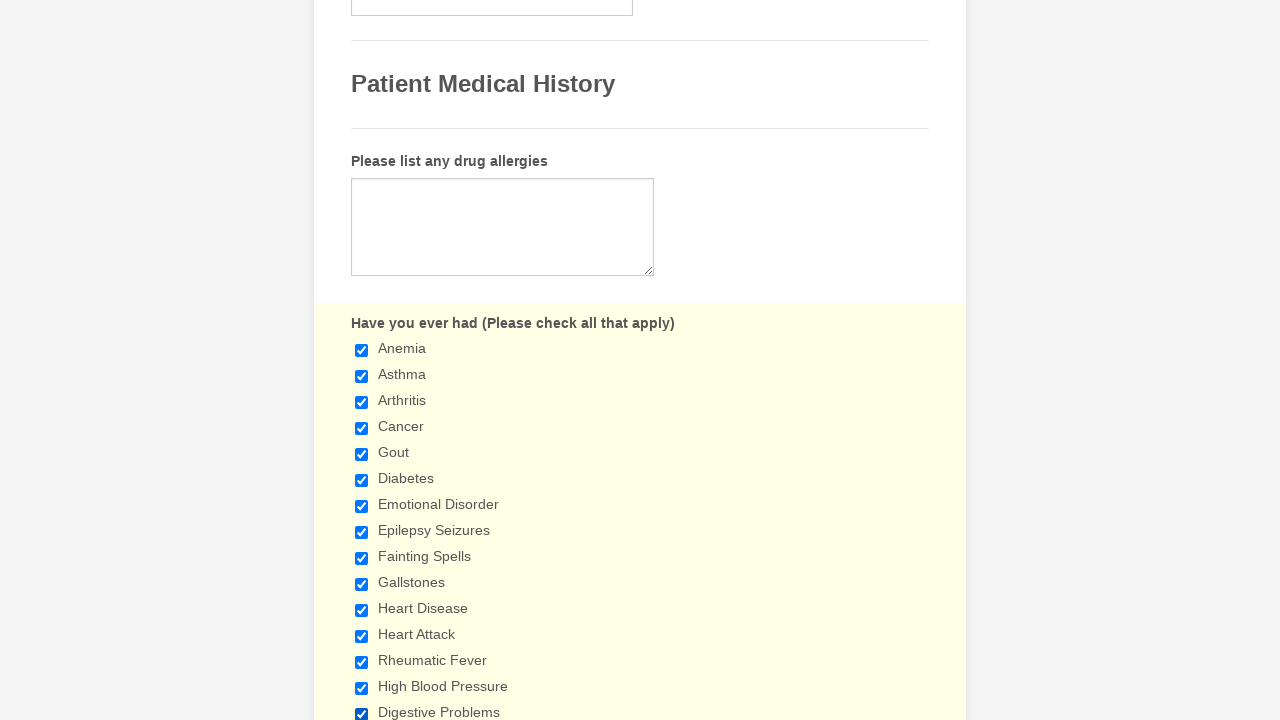

Clicked and selected checkbox 16 at (362, 360) on xpath=//input[@type='checkbox'] >> nth=15
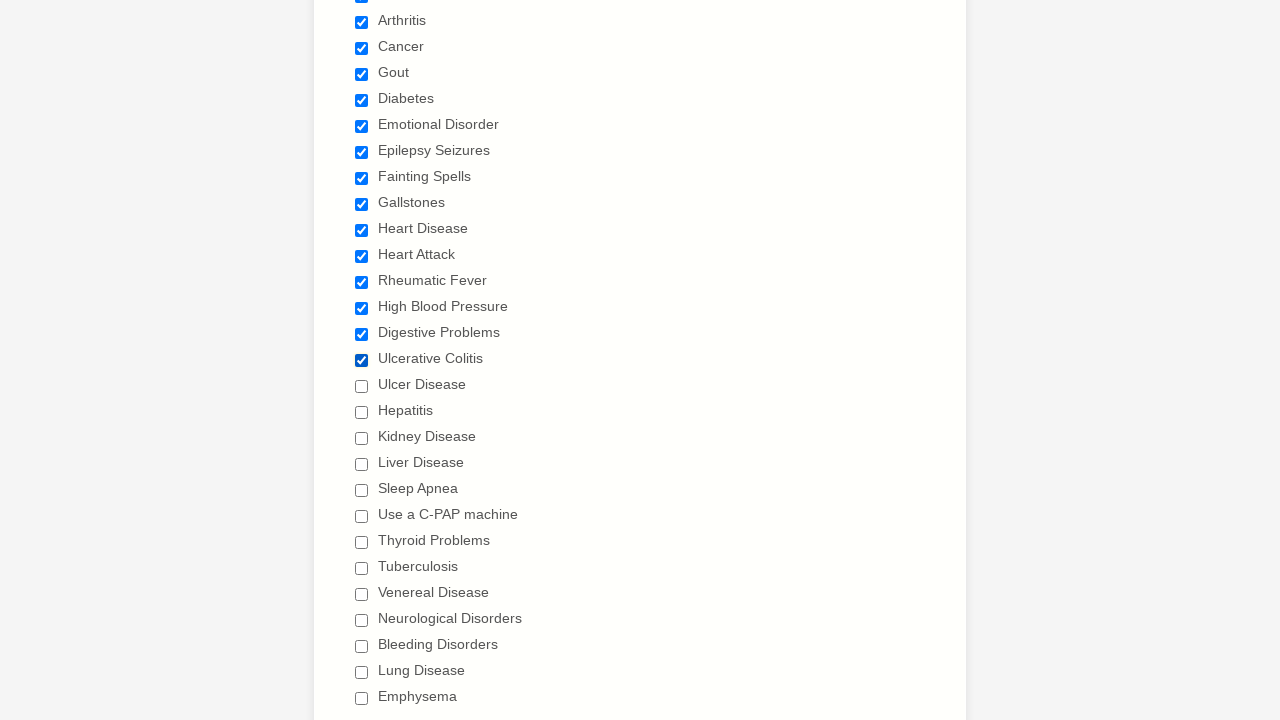

Retrieved checkbox 17 of 29
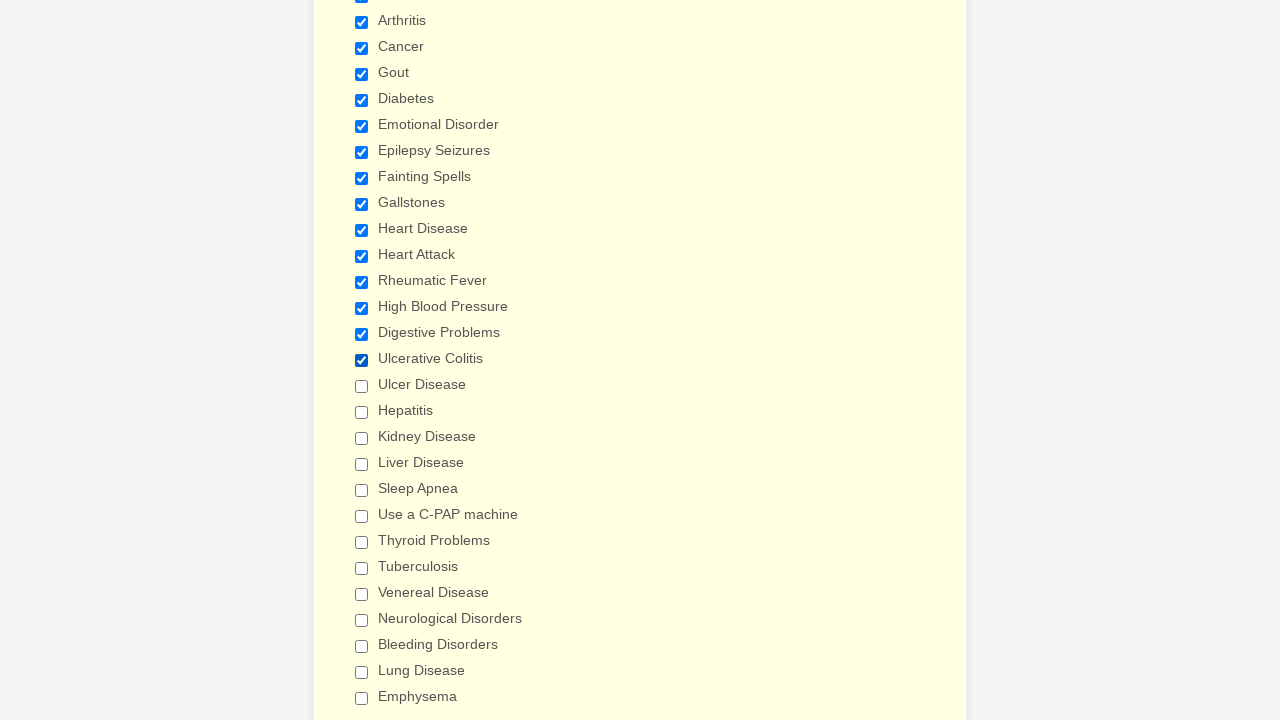

Clicked and selected checkbox 17 at (362, 386) on xpath=//input[@type='checkbox'] >> nth=16
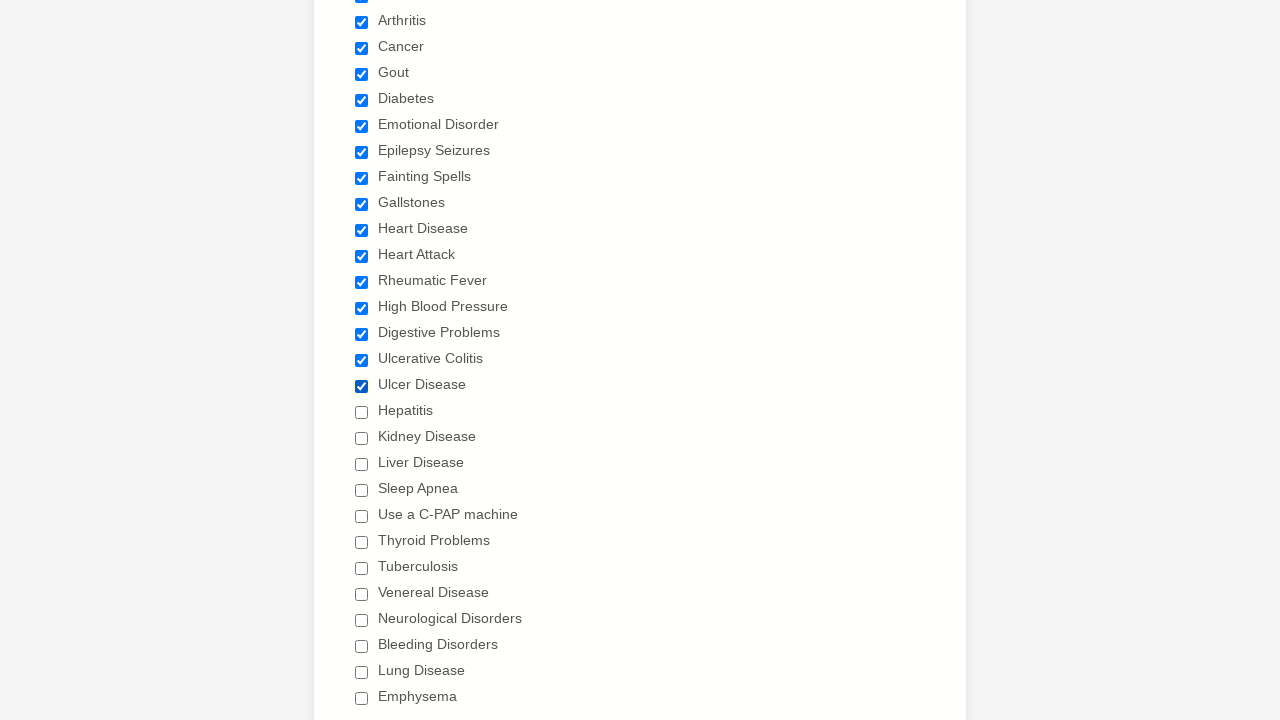

Retrieved checkbox 18 of 29
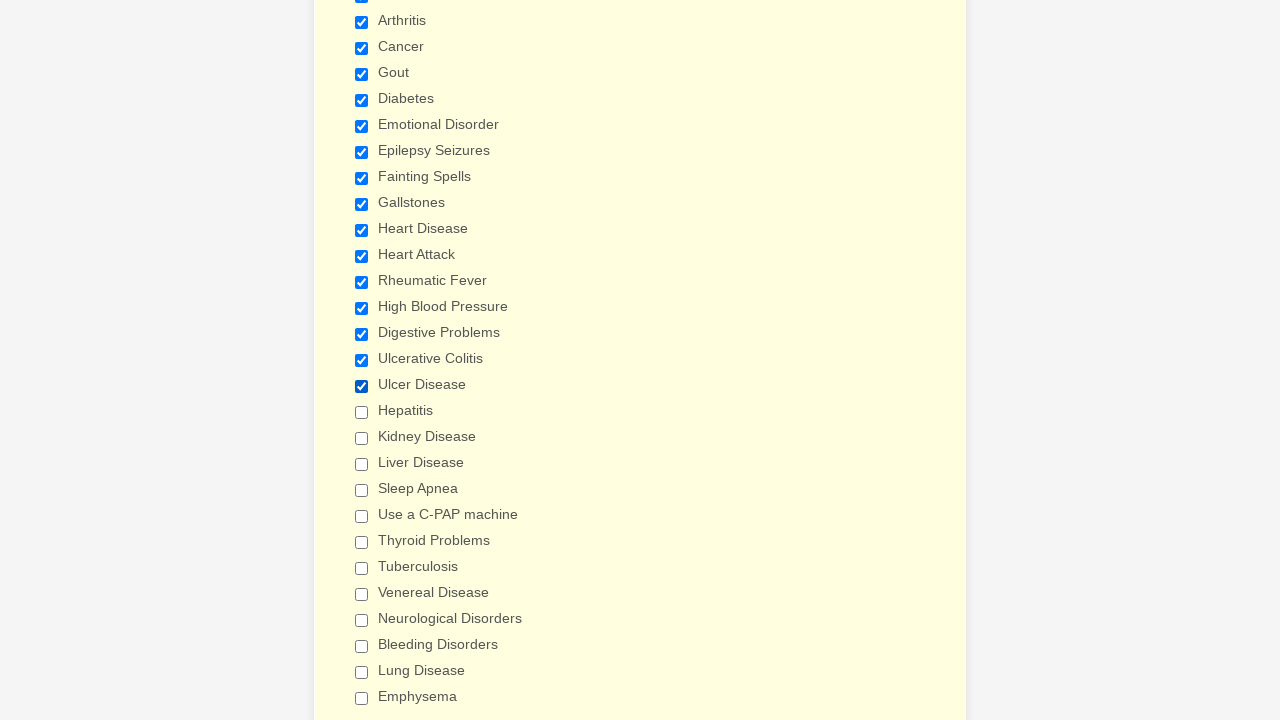

Clicked and selected checkbox 18 at (362, 412) on xpath=//input[@type='checkbox'] >> nth=17
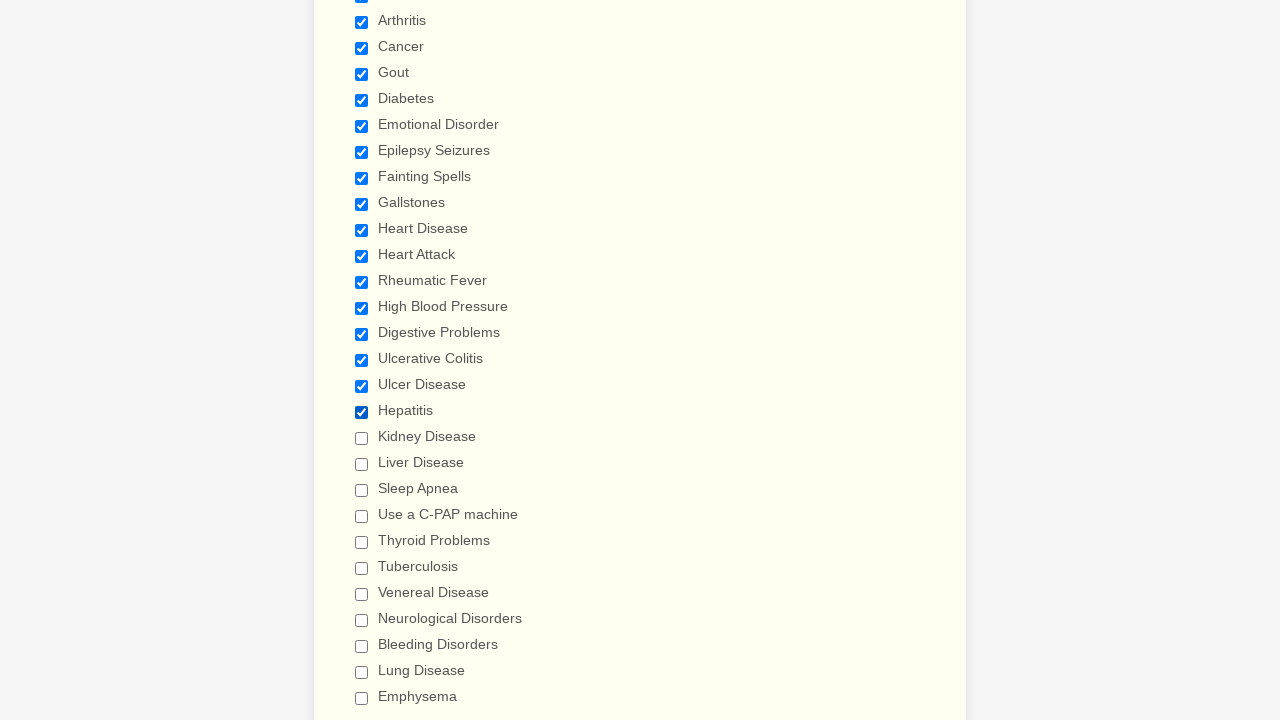

Retrieved checkbox 19 of 29
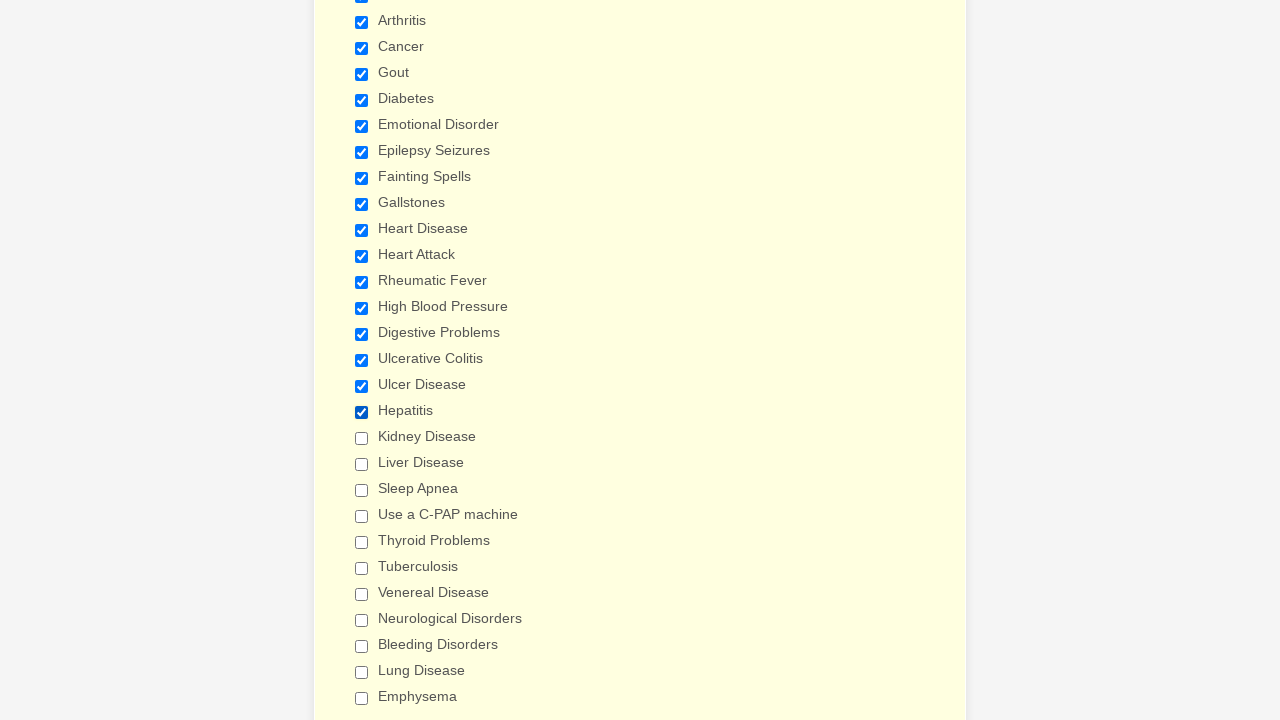

Clicked and selected checkbox 19 at (362, 438) on xpath=//input[@type='checkbox'] >> nth=18
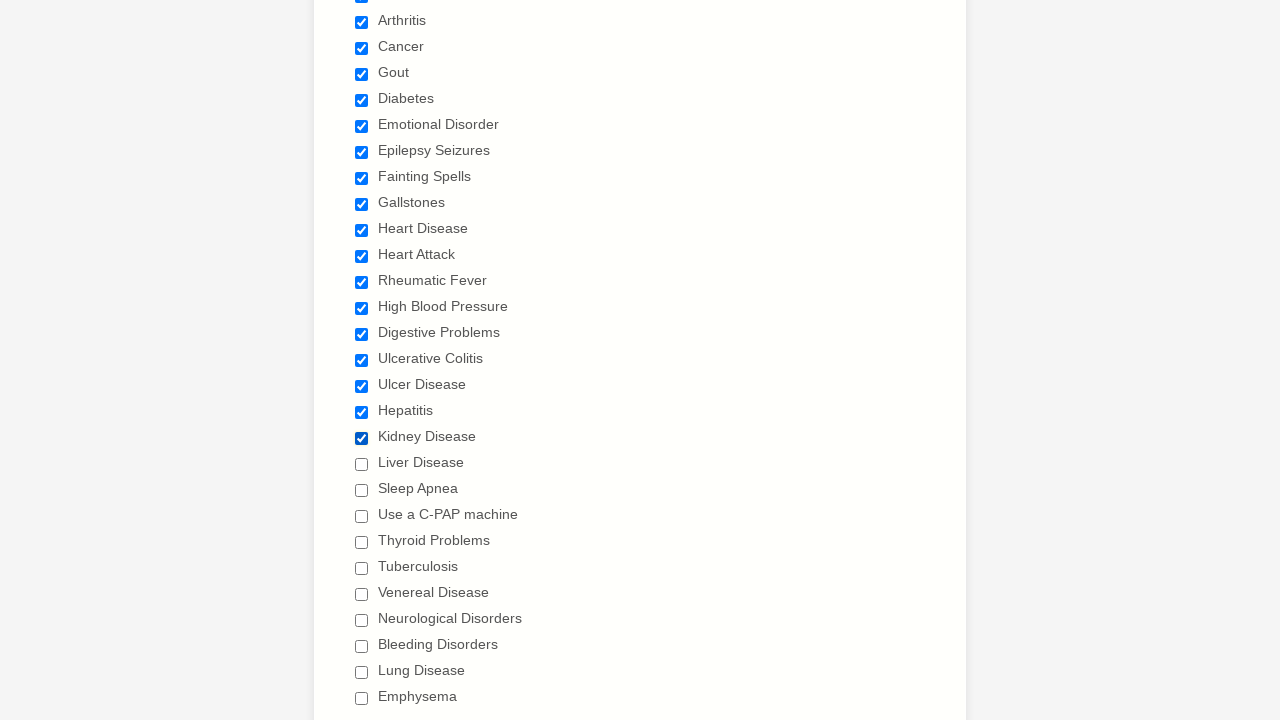

Retrieved checkbox 20 of 29
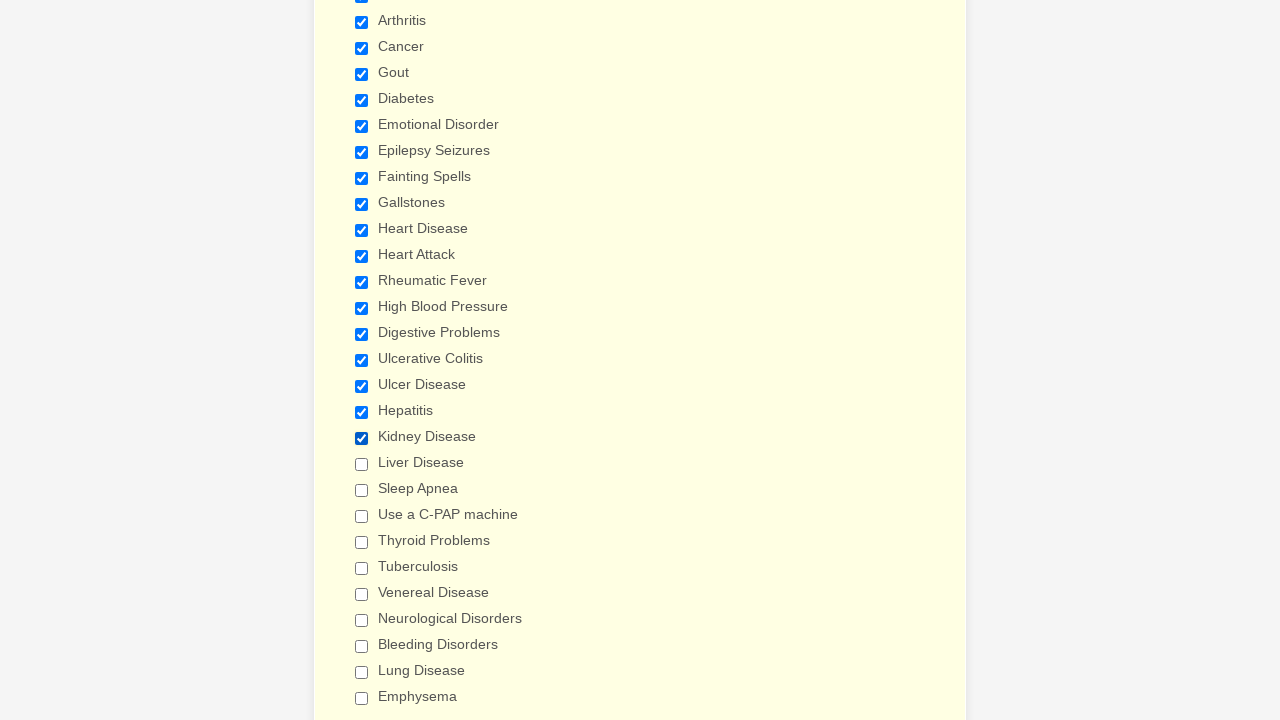

Clicked and selected checkbox 20 at (362, 464) on xpath=//input[@type='checkbox'] >> nth=19
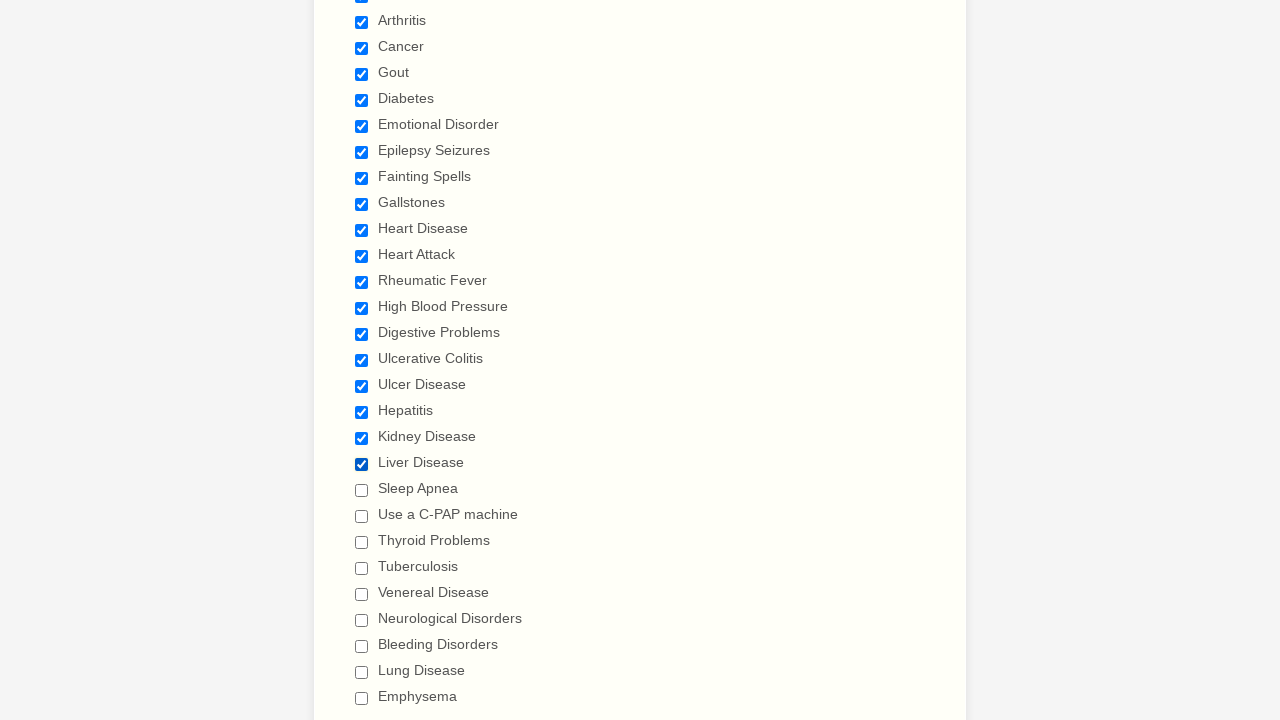

Retrieved checkbox 21 of 29
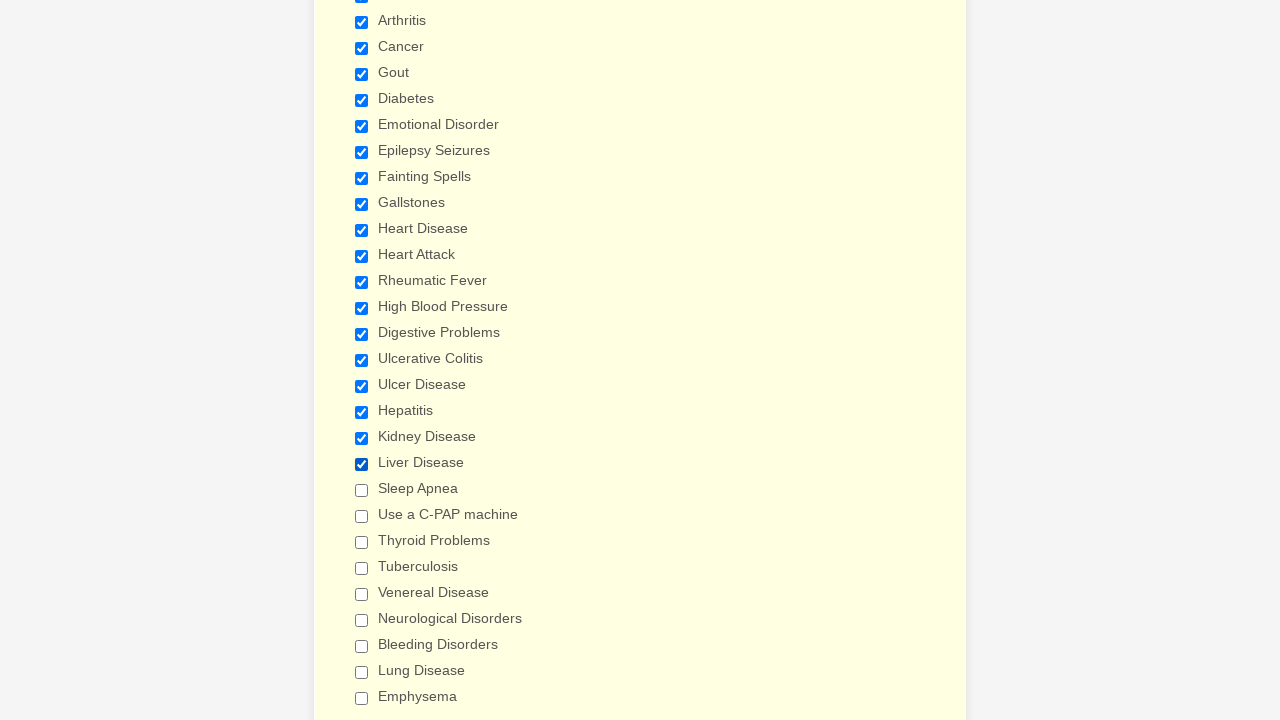

Clicked and selected checkbox 21 at (362, 490) on xpath=//input[@type='checkbox'] >> nth=20
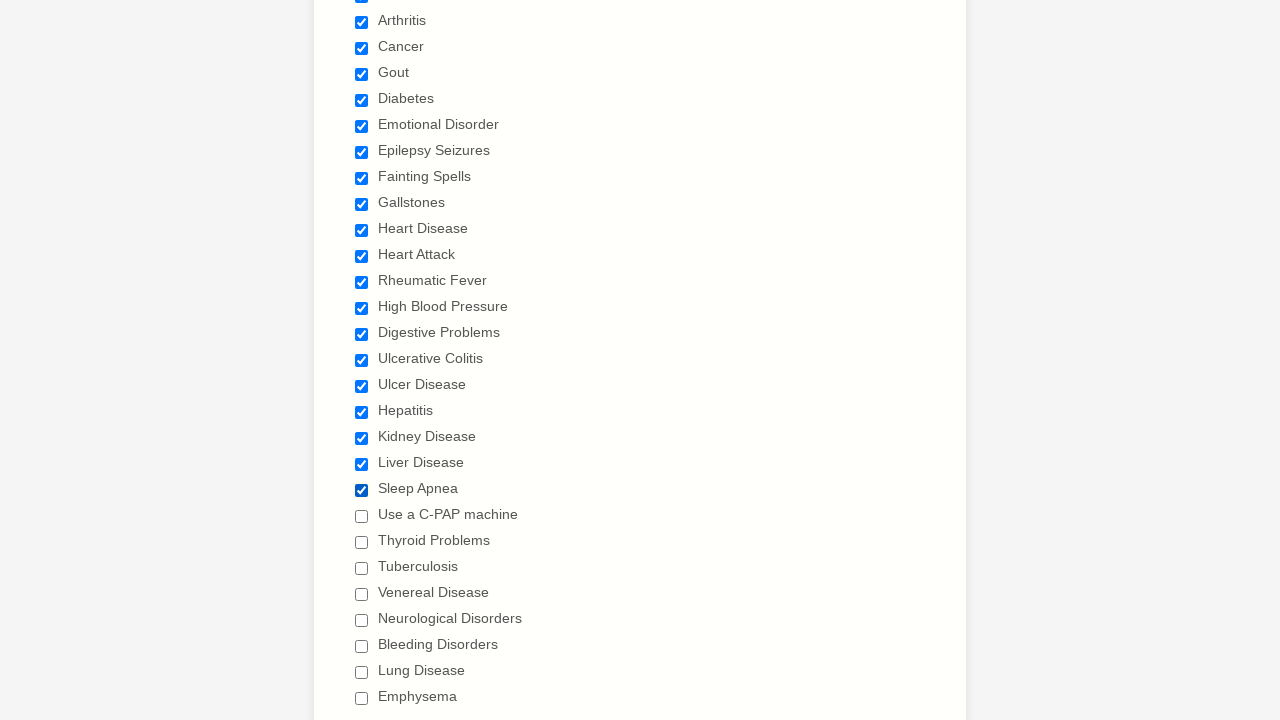

Retrieved checkbox 22 of 29
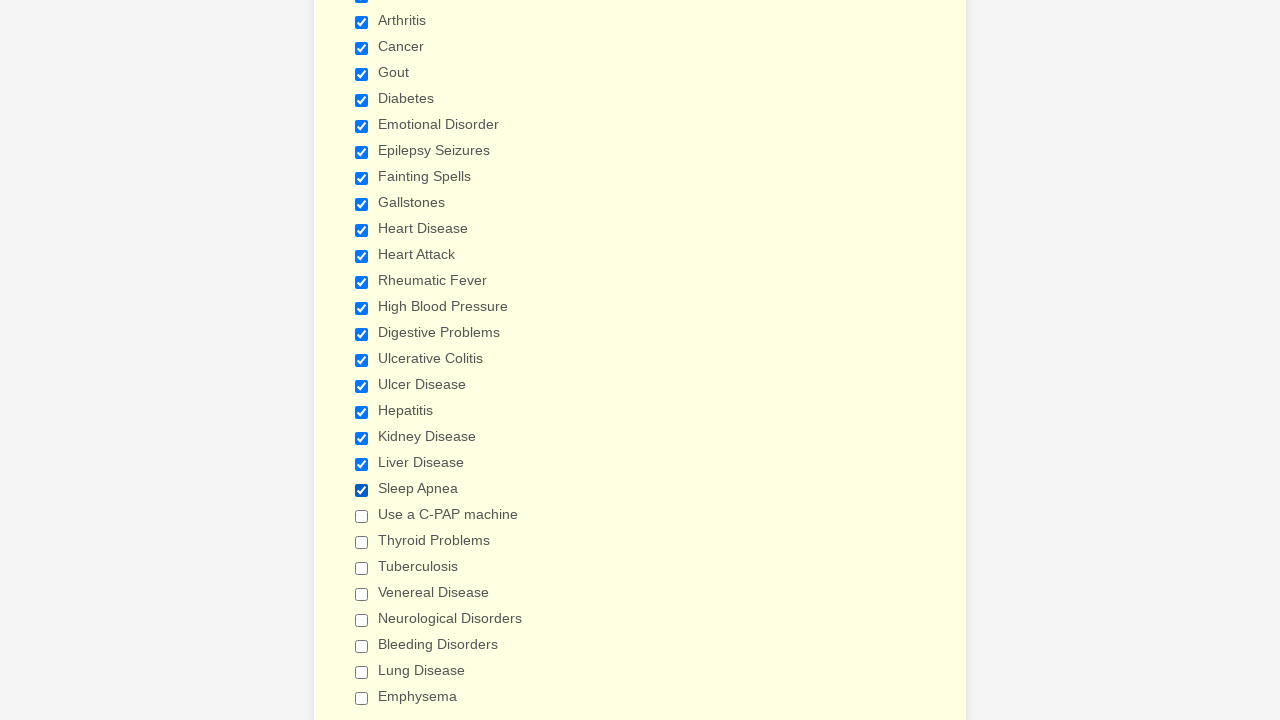

Clicked and selected checkbox 22 at (362, 516) on xpath=//input[@type='checkbox'] >> nth=21
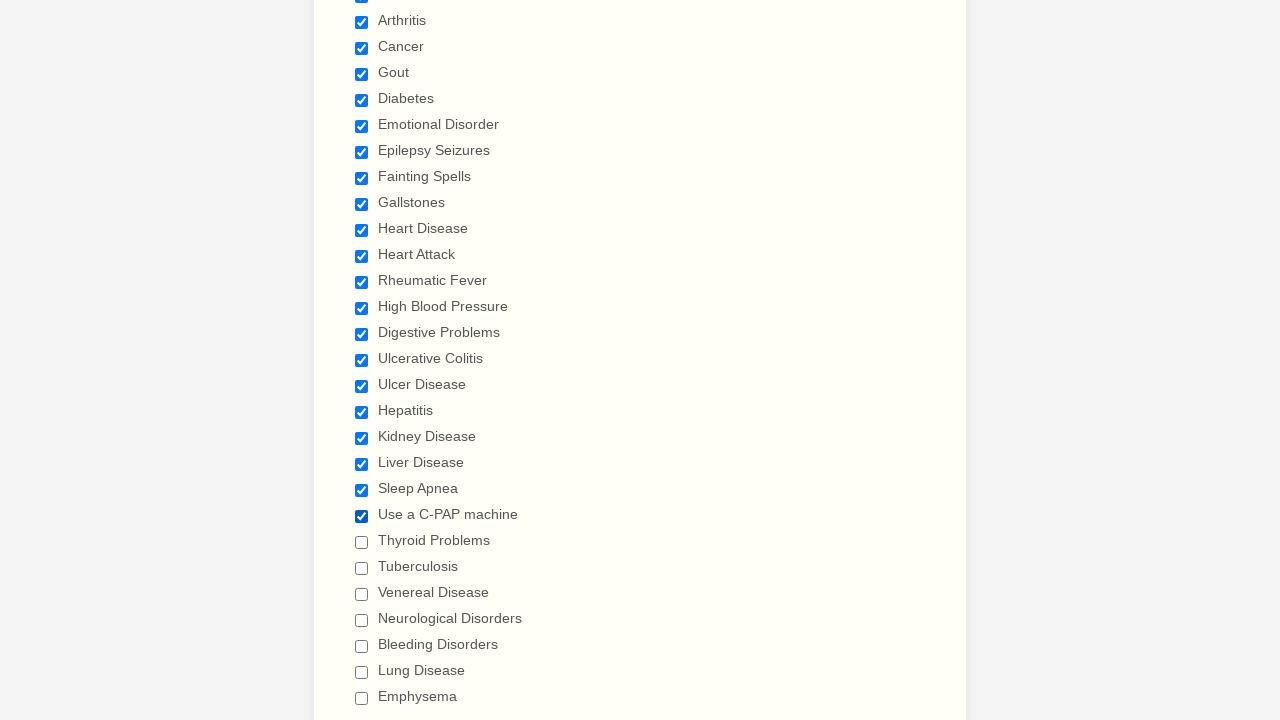

Retrieved checkbox 23 of 29
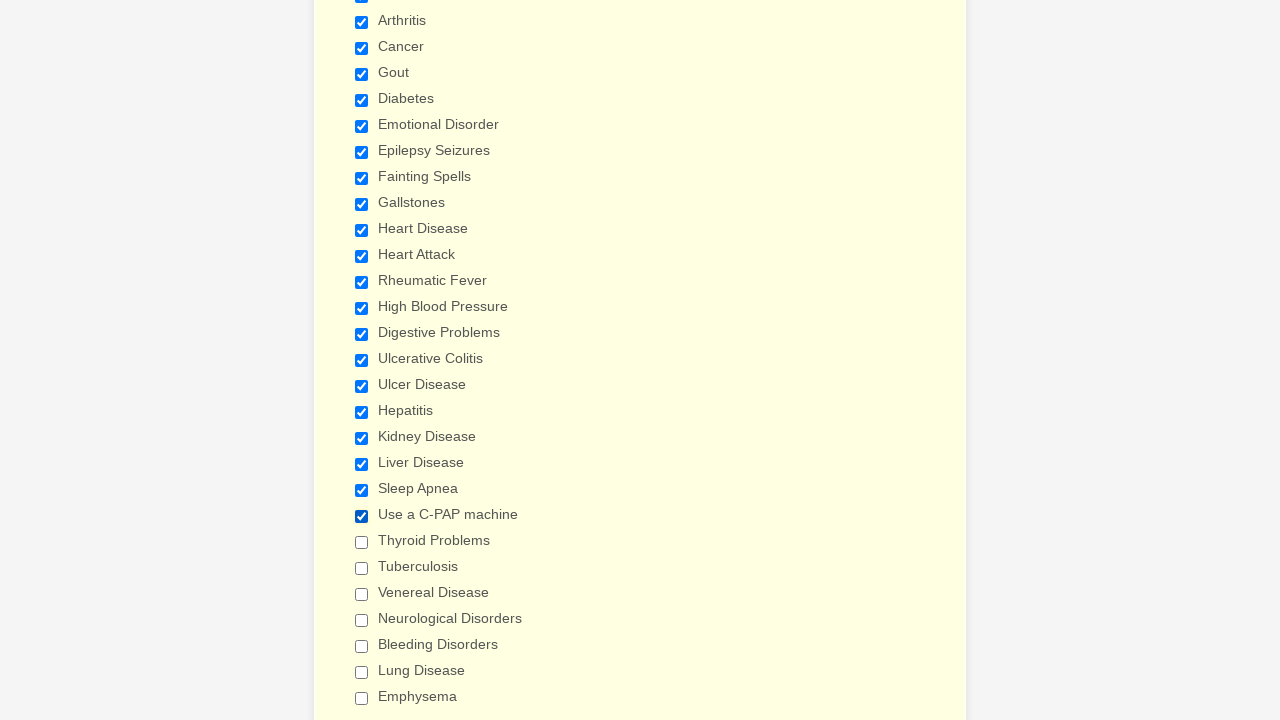

Clicked and selected checkbox 23 at (362, 542) on xpath=//input[@type='checkbox'] >> nth=22
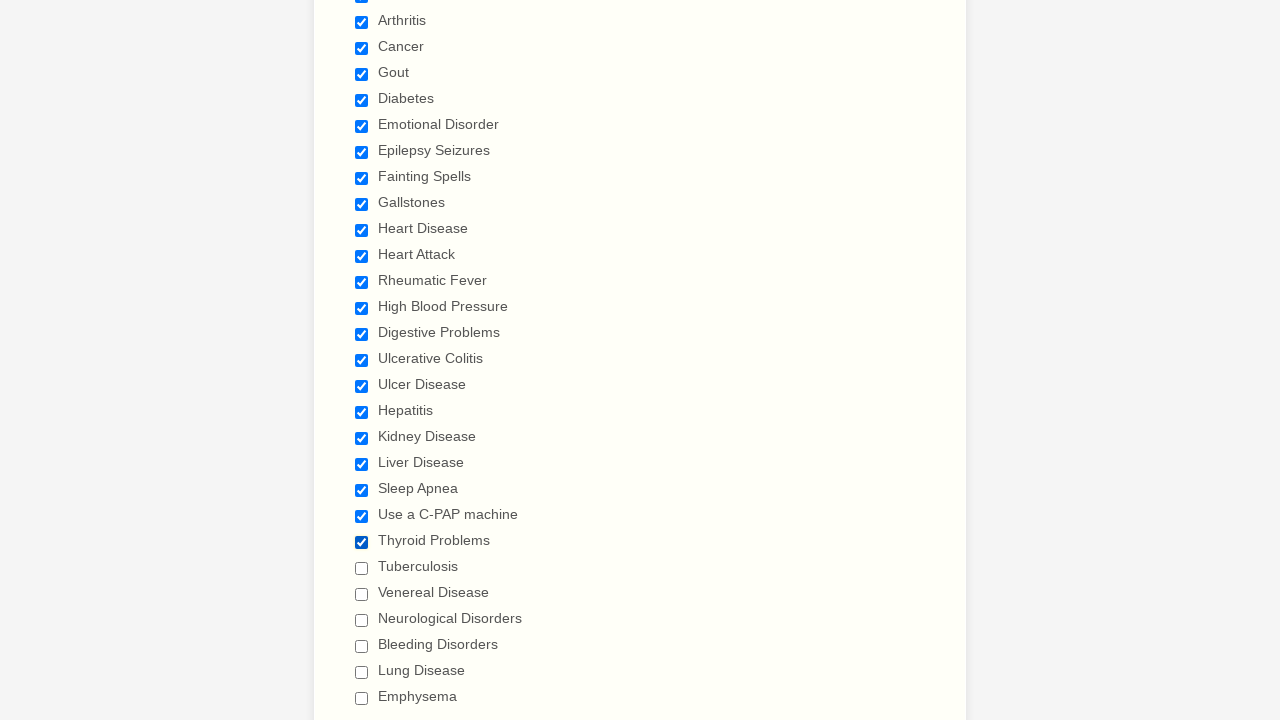

Retrieved checkbox 24 of 29
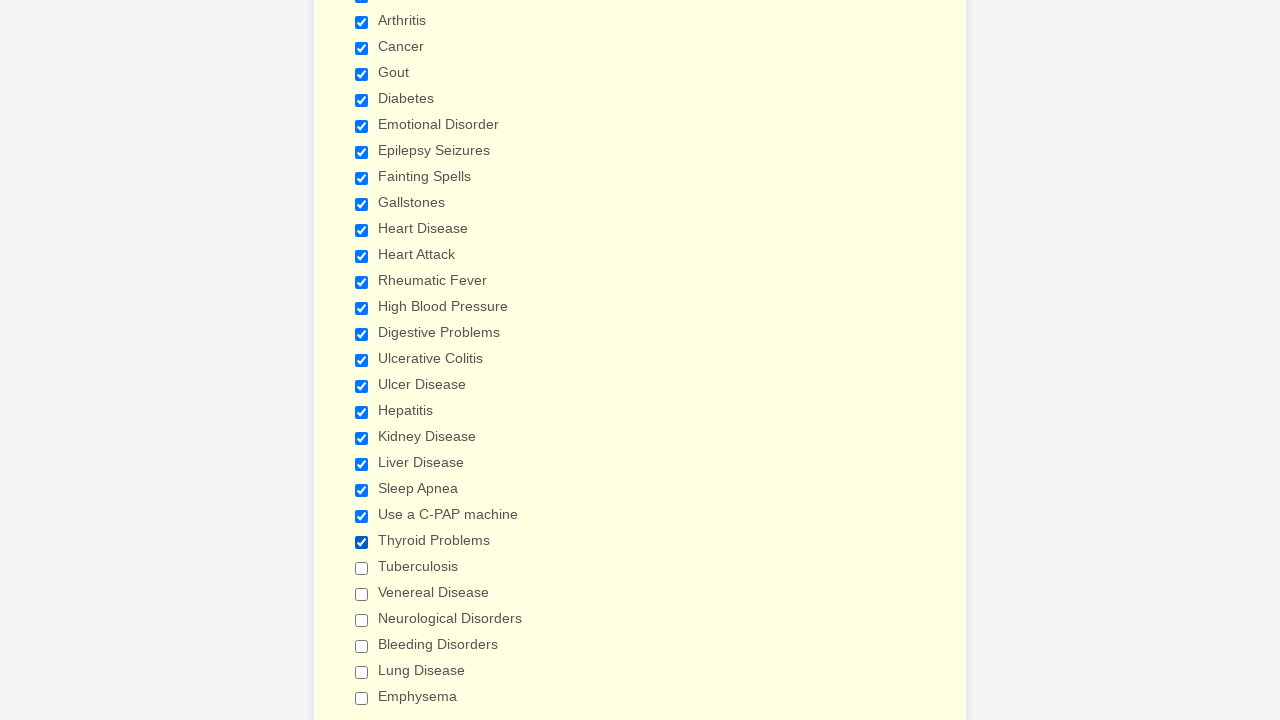

Clicked and selected checkbox 24 at (362, 568) on xpath=//input[@type='checkbox'] >> nth=23
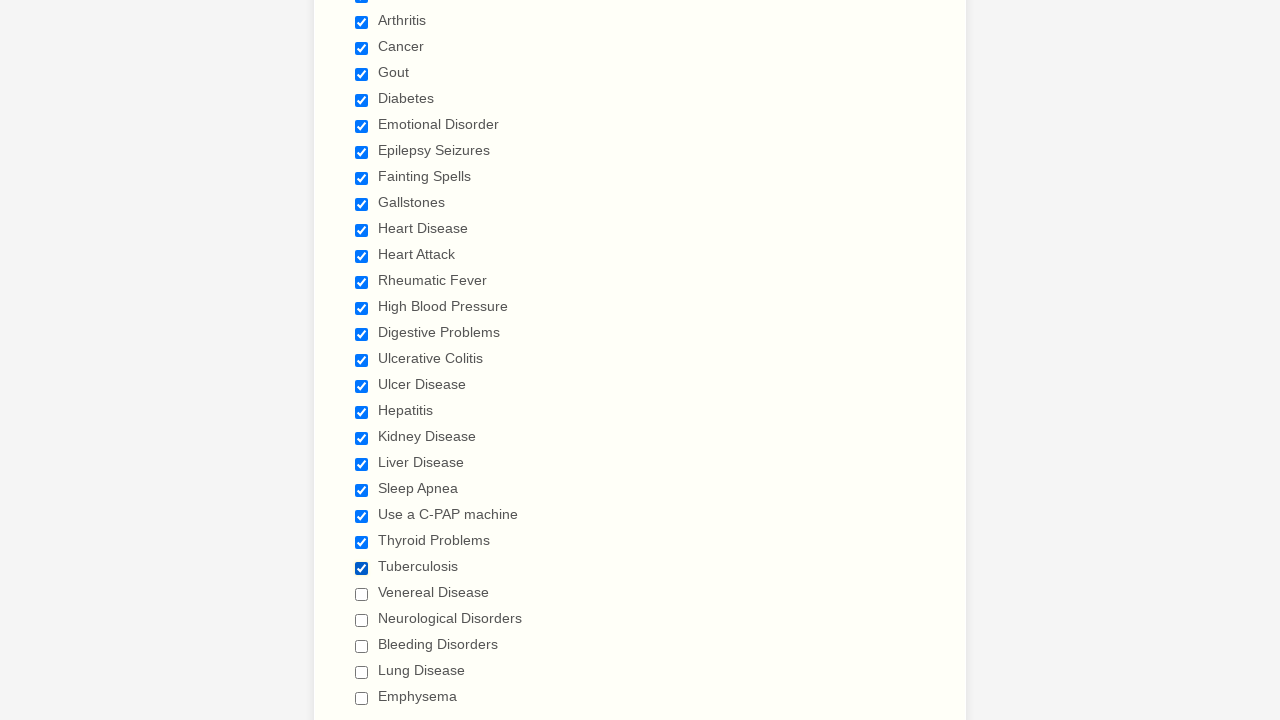

Retrieved checkbox 25 of 29
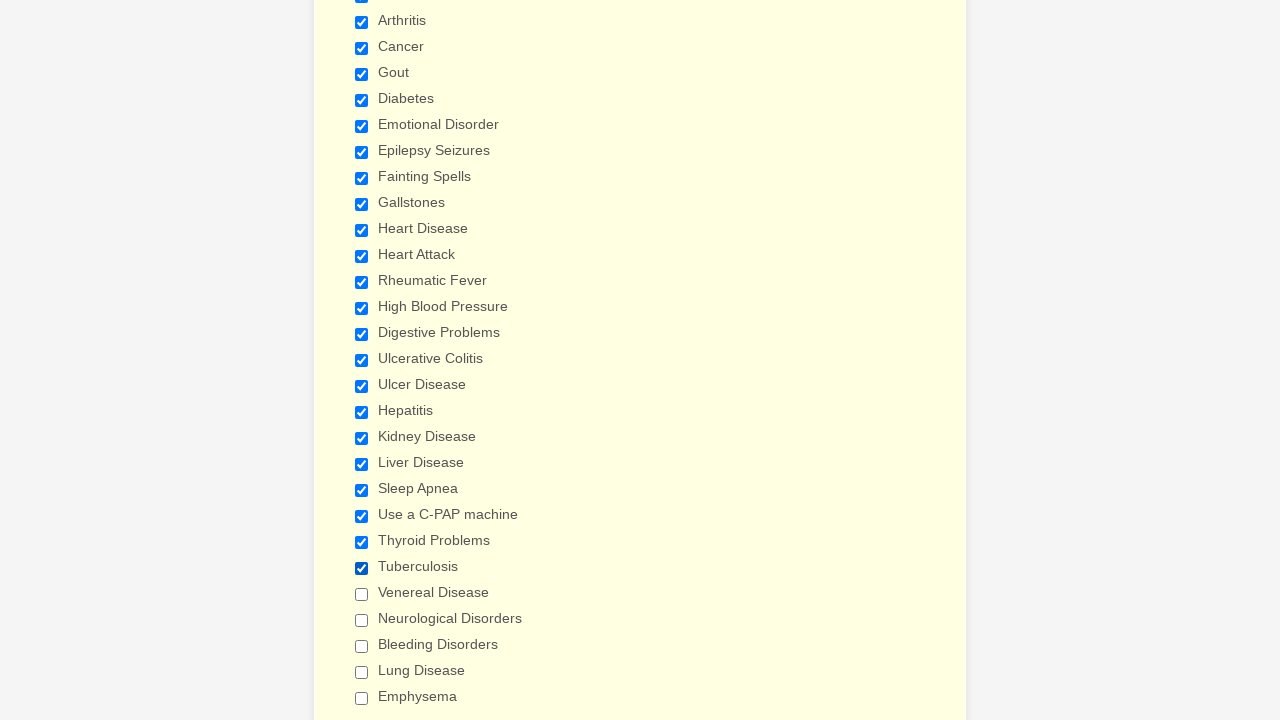

Clicked and selected checkbox 25 at (362, 594) on xpath=//input[@type='checkbox'] >> nth=24
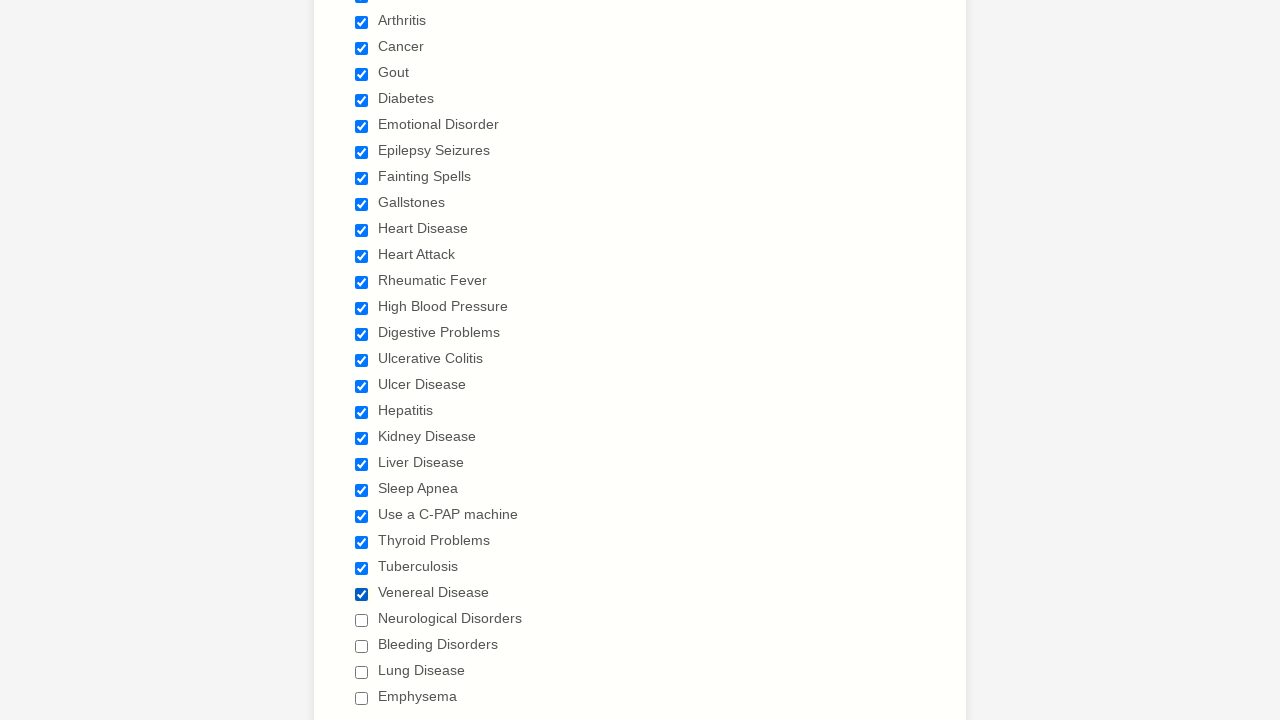

Retrieved checkbox 26 of 29
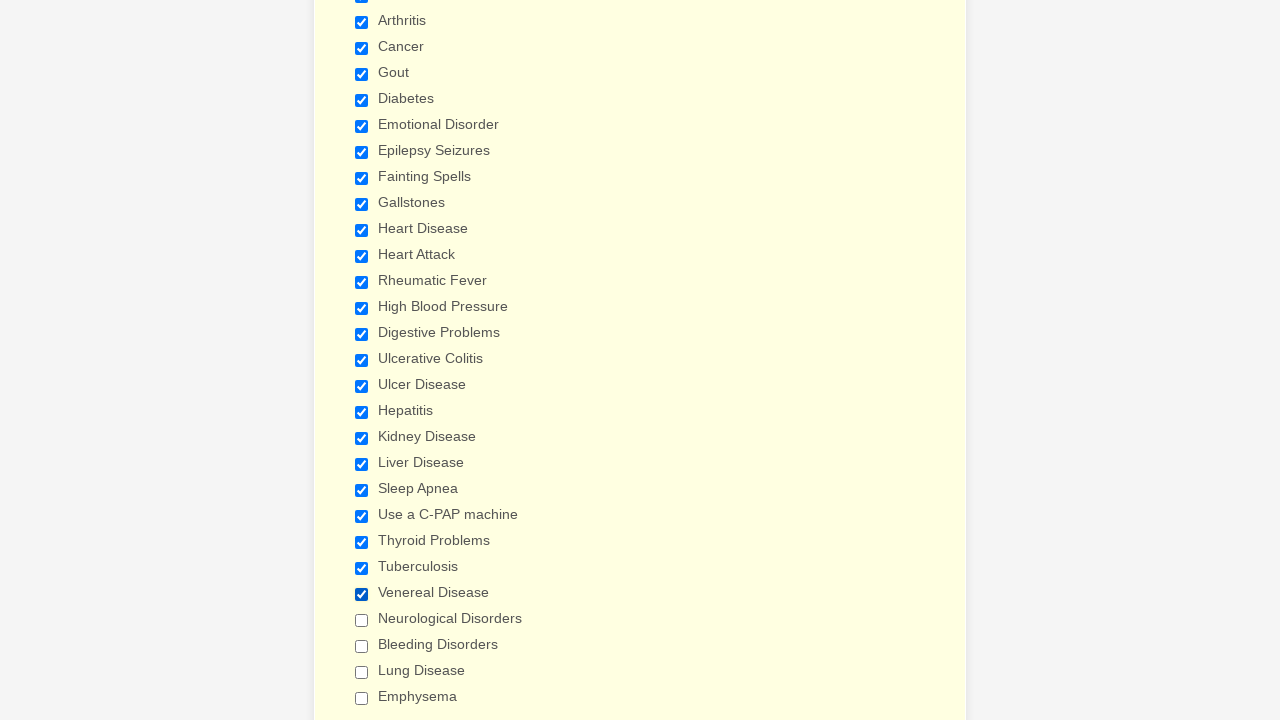

Clicked and selected checkbox 26 at (362, 620) on xpath=//input[@type='checkbox'] >> nth=25
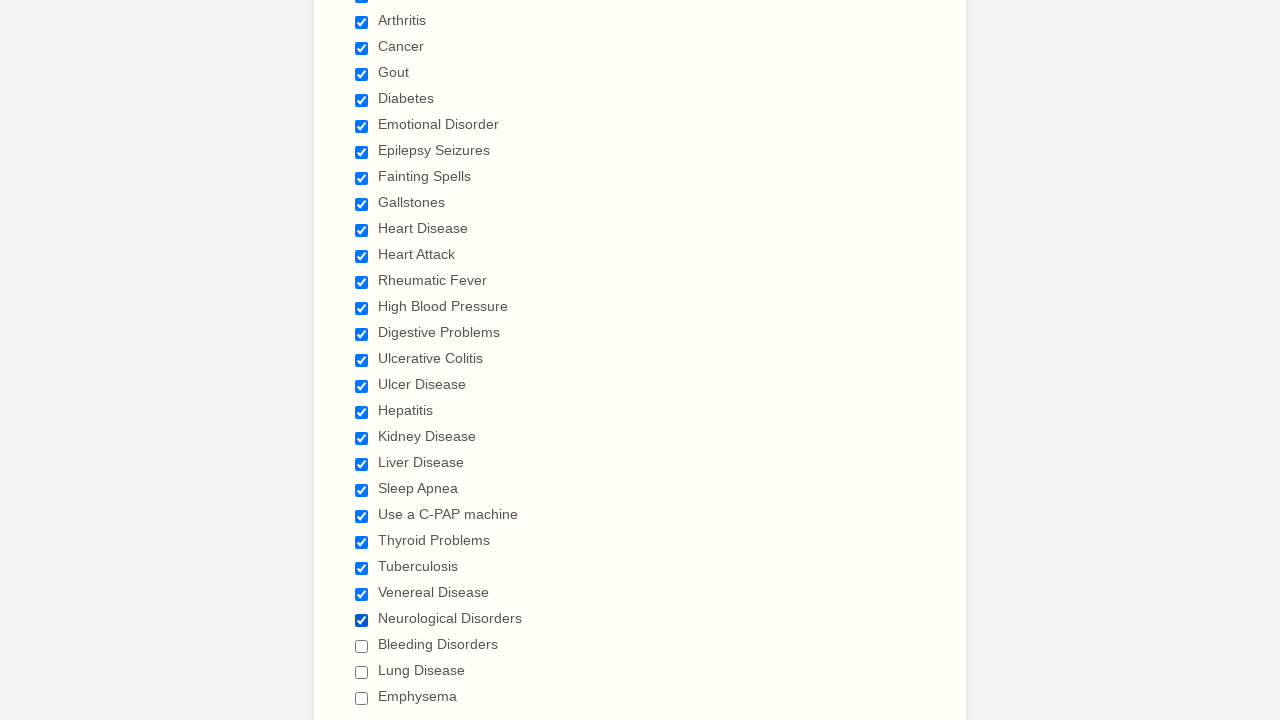

Retrieved checkbox 27 of 29
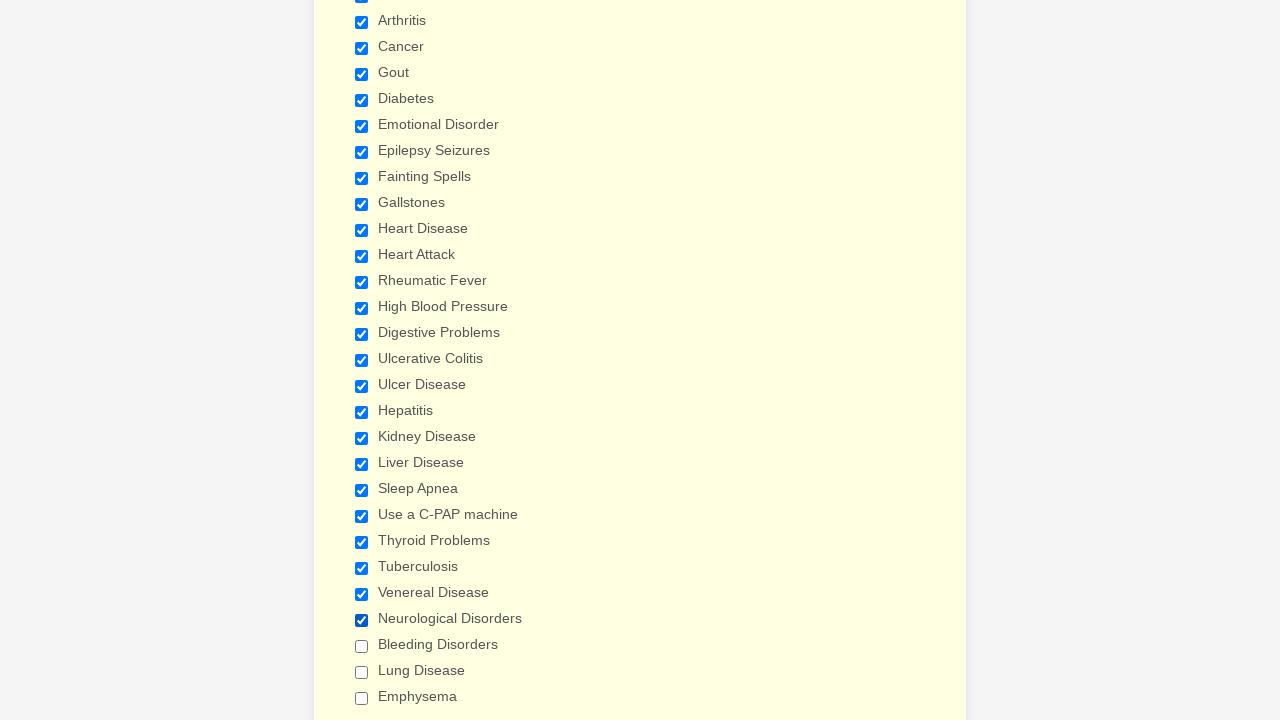

Clicked and selected checkbox 27 at (362, 646) on xpath=//input[@type='checkbox'] >> nth=26
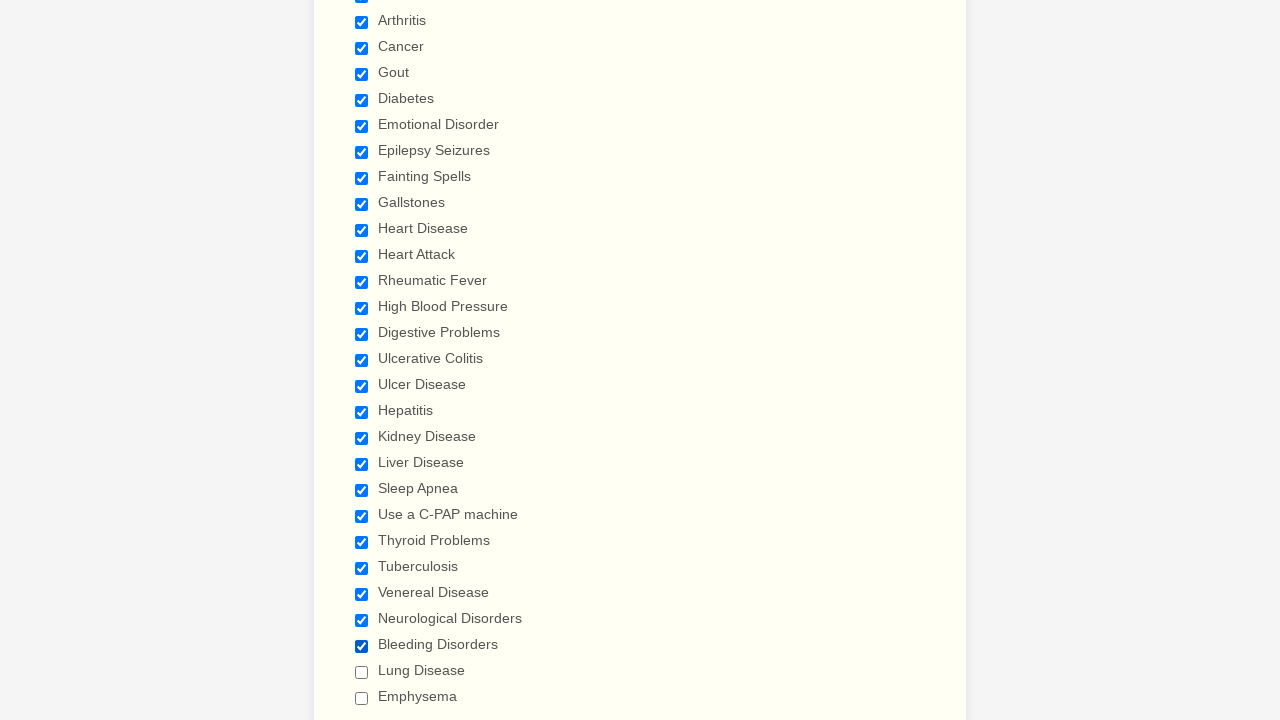

Retrieved checkbox 28 of 29
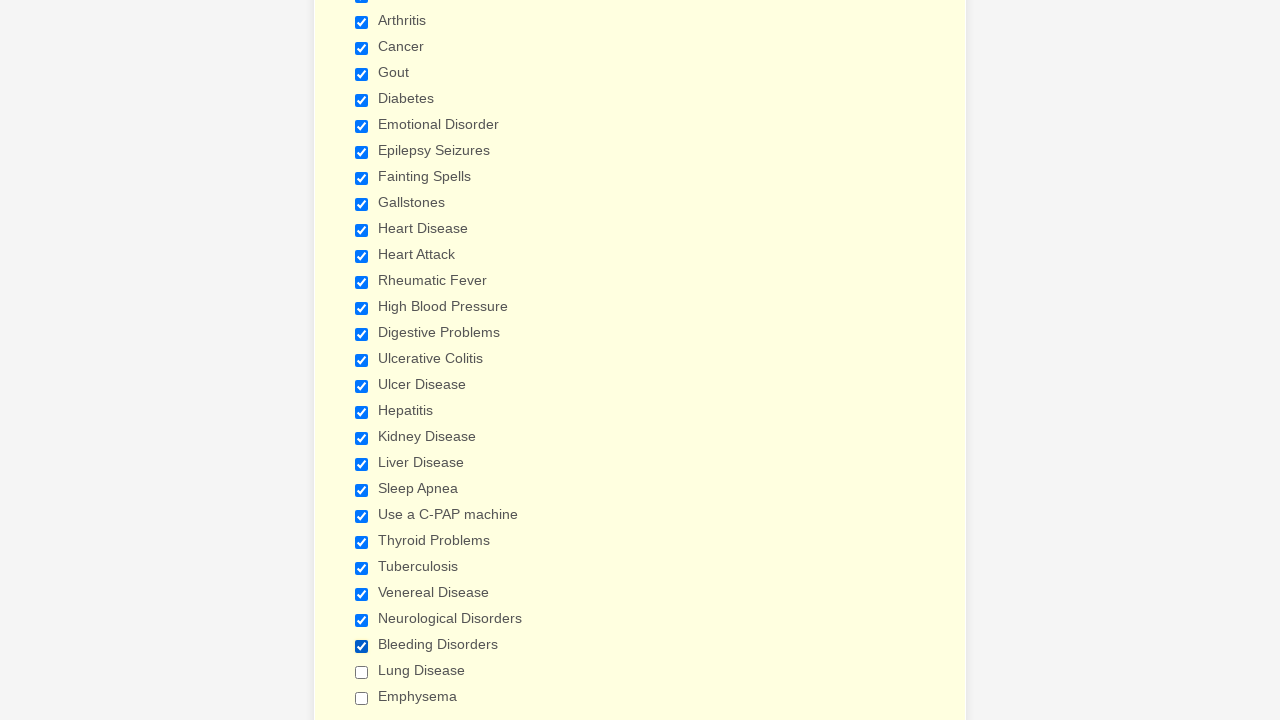

Clicked and selected checkbox 28 at (362, 672) on xpath=//input[@type='checkbox'] >> nth=27
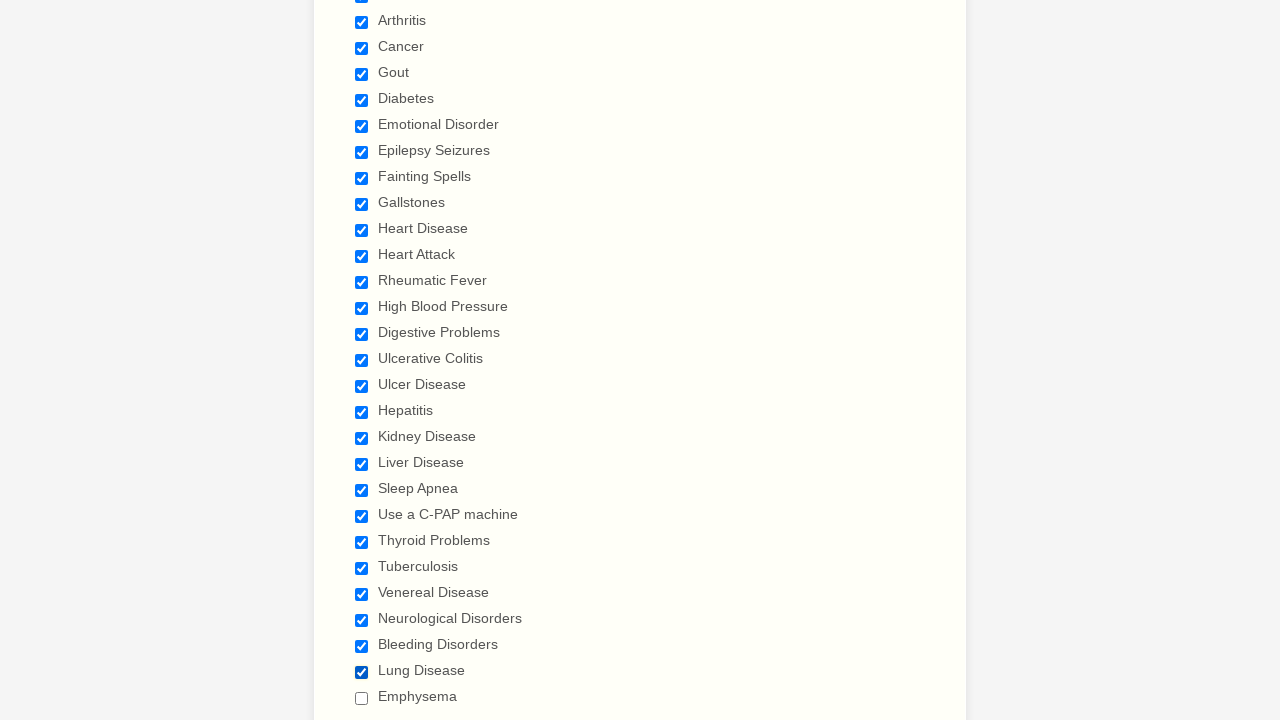

Retrieved checkbox 29 of 29
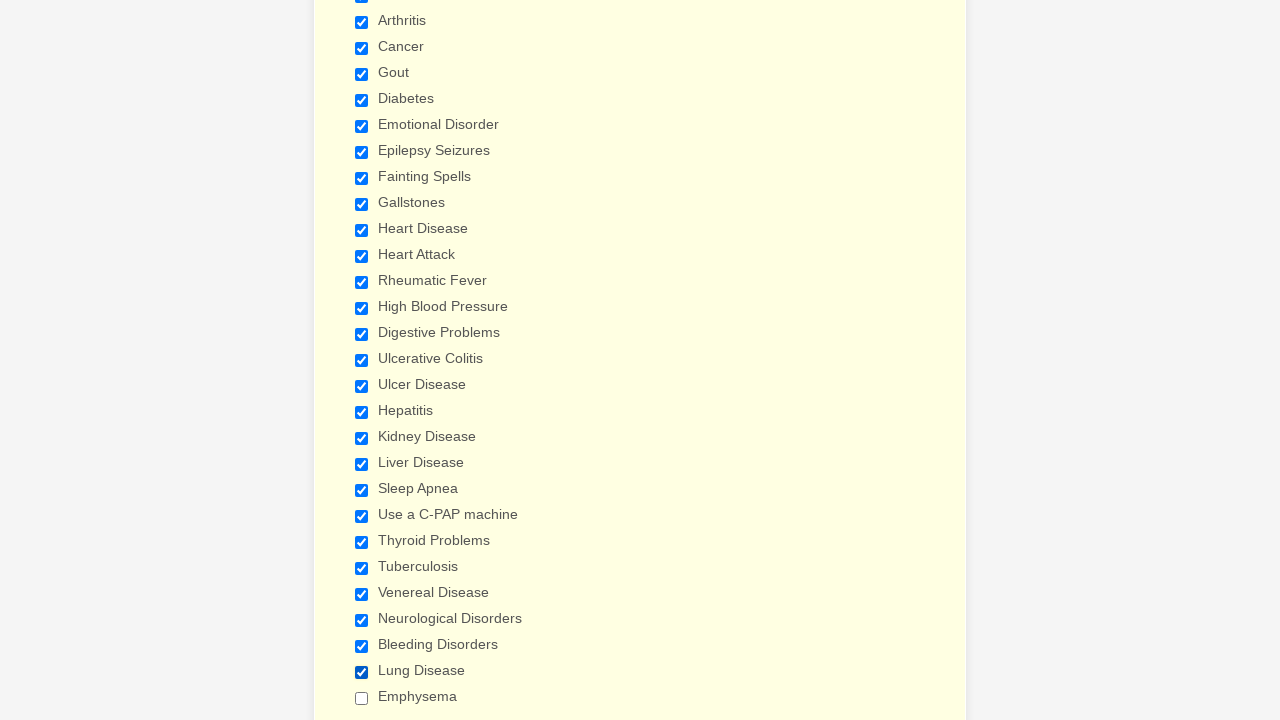

Clicked and selected checkbox 29 at (362, 698) on xpath=//input[@type='checkbox'] >> nth=28
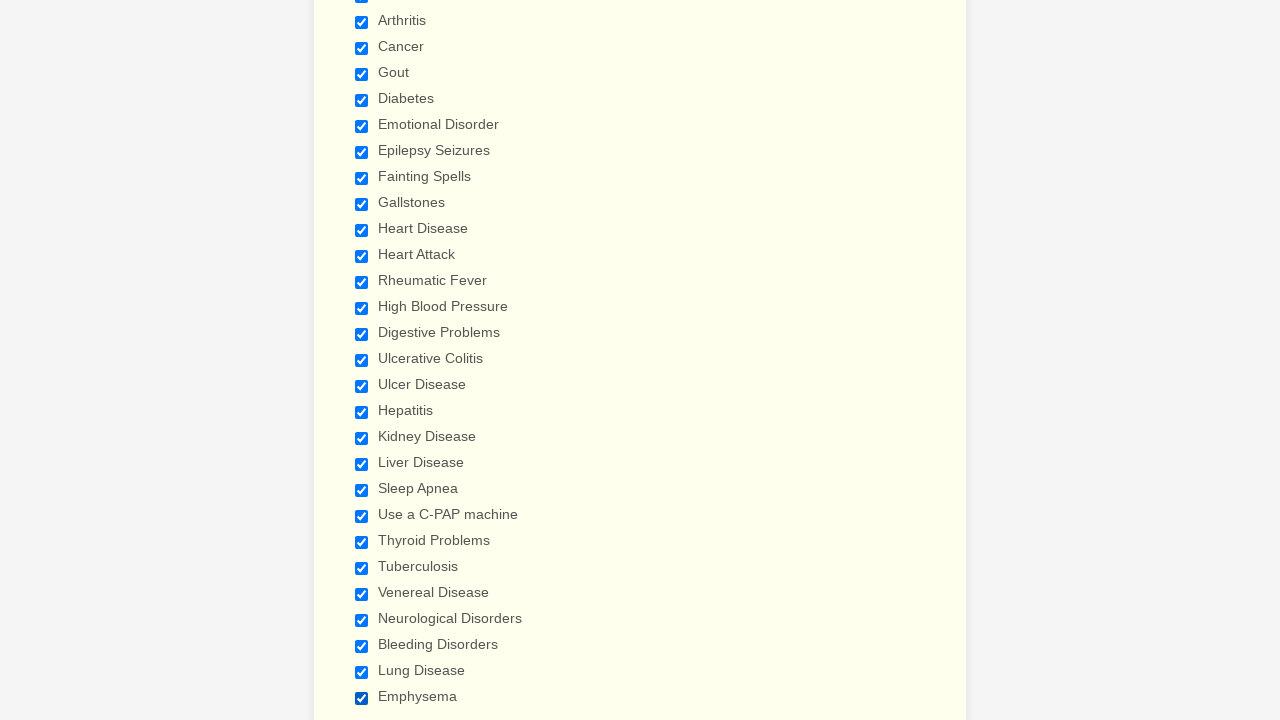

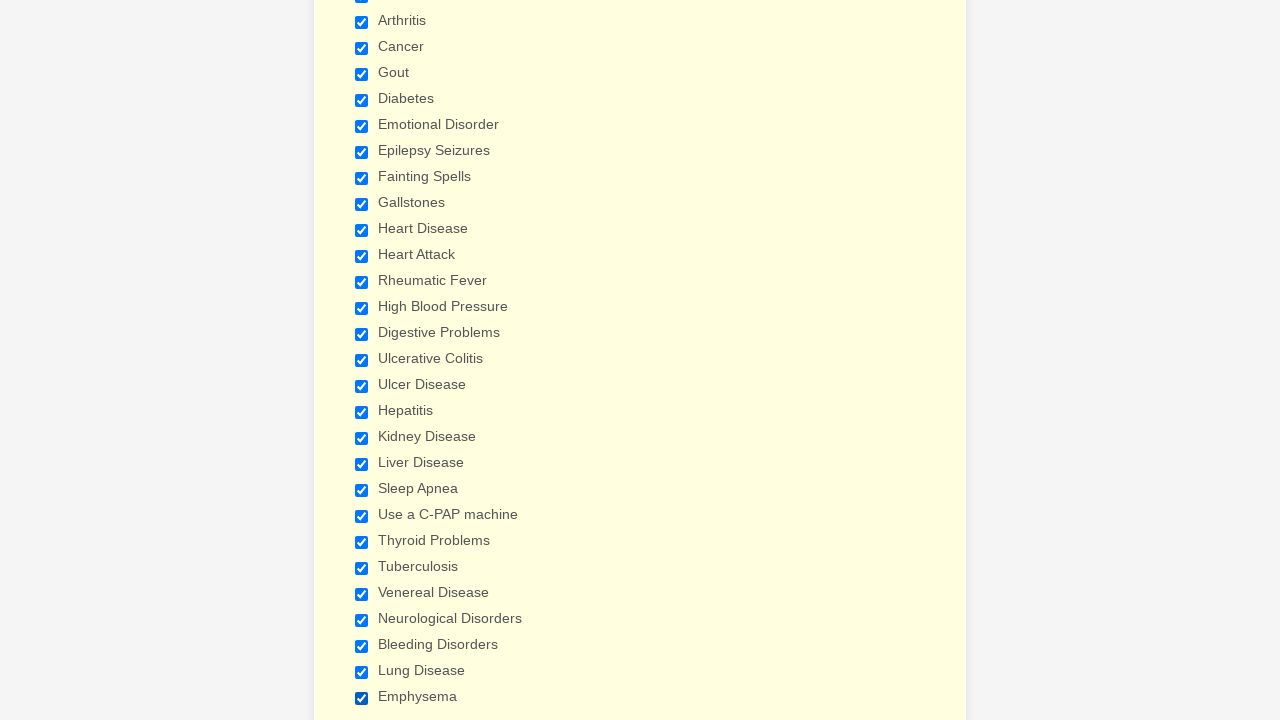